Tests date picker functionality by clicking on the datepicker, navigating through months/years until reaching June 2027, and selecting day 20.

Starting URL: https://testautomationpractice.blogspot.com/

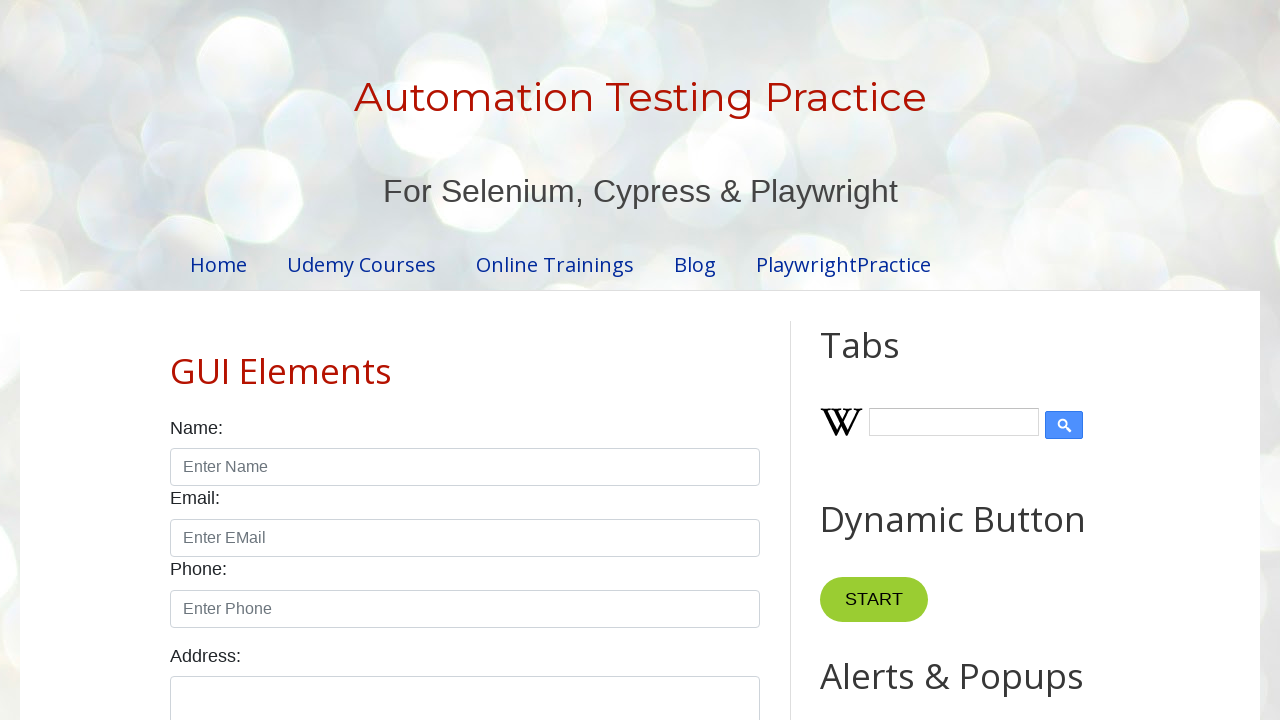

Clicked on datepicker to open it at (515, 360) on #datepicker
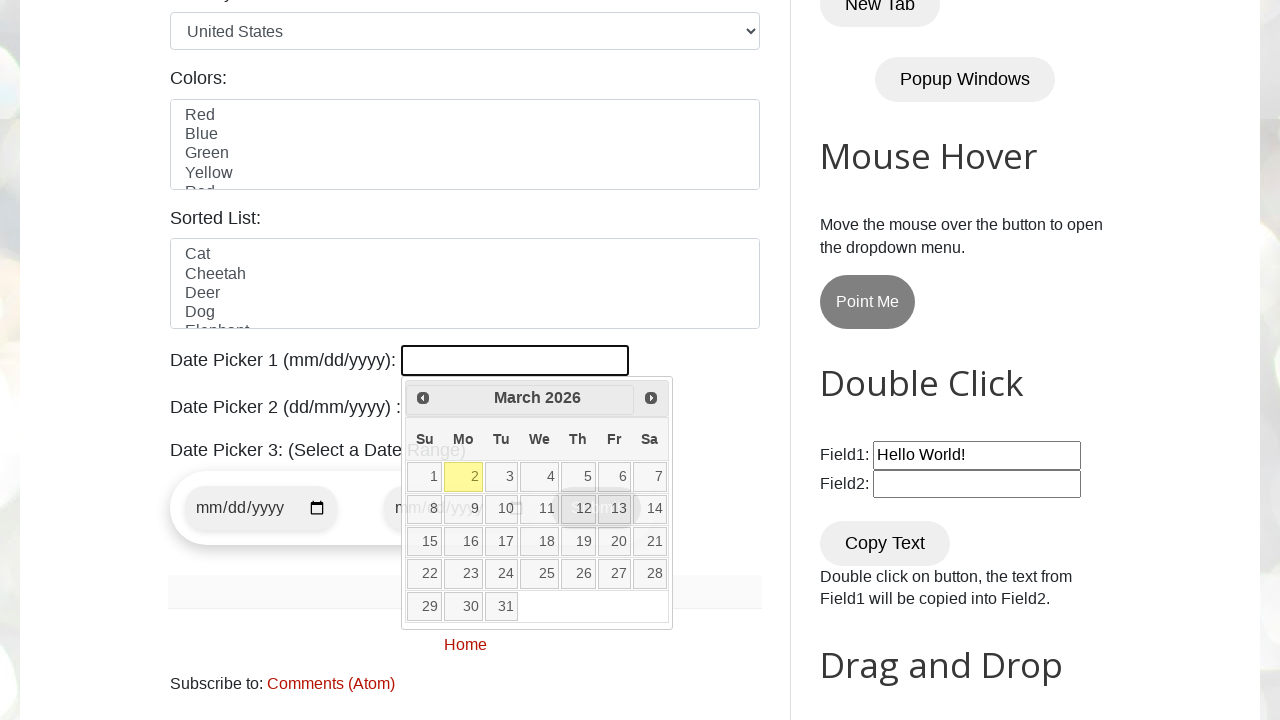

Retrieved current year: 2026
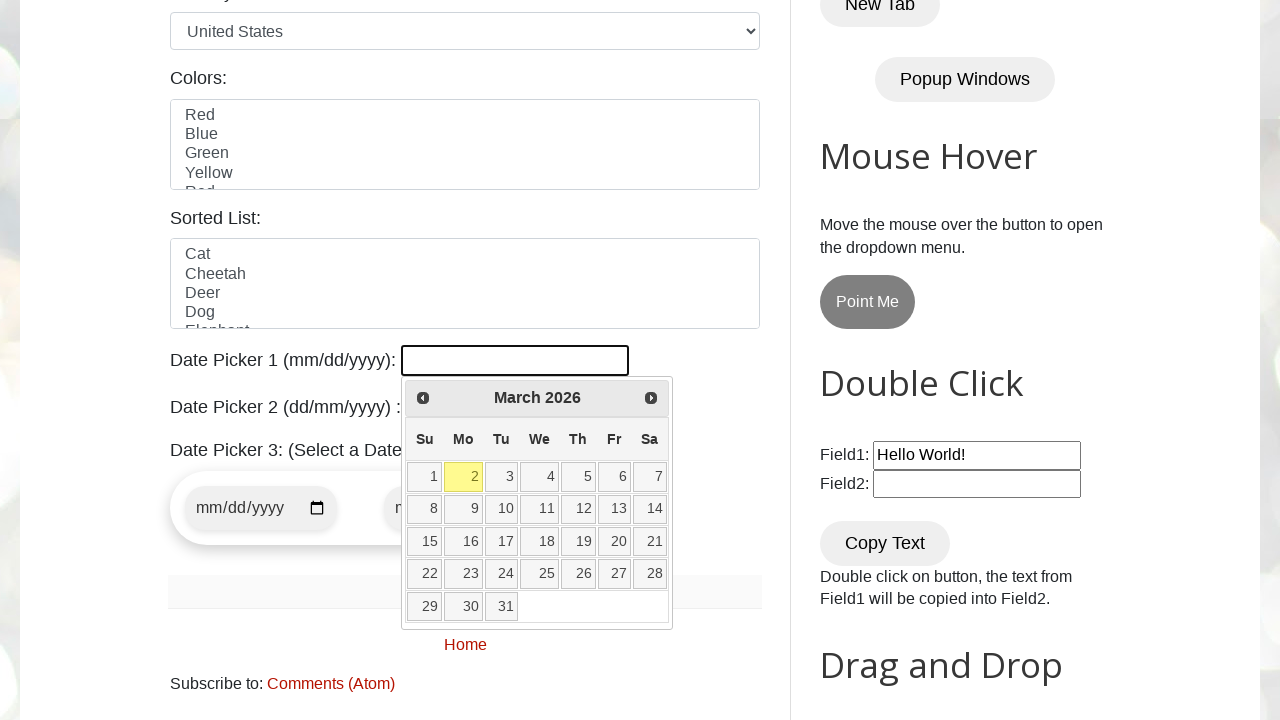

Retrieved current month: March
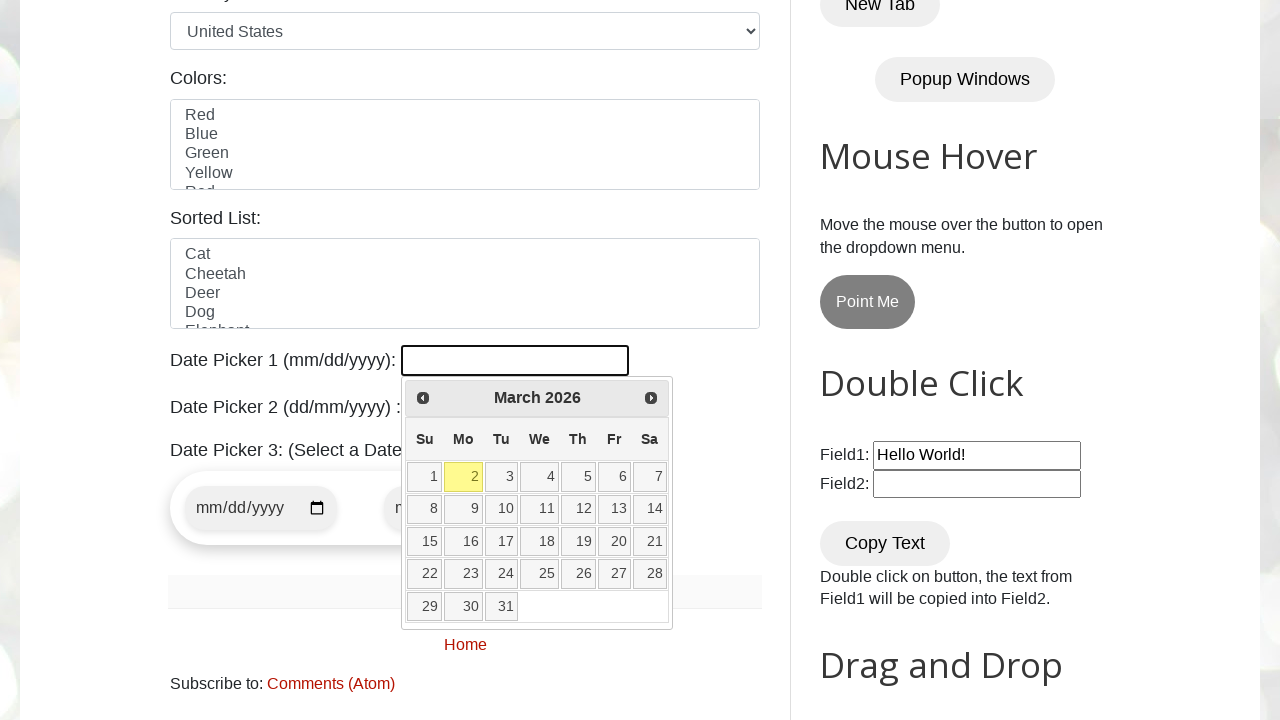

Clicked next button to navigate months (currently at March 2026) at (651, 398) on .ui-icon.ui-icon-circle-triangle-e
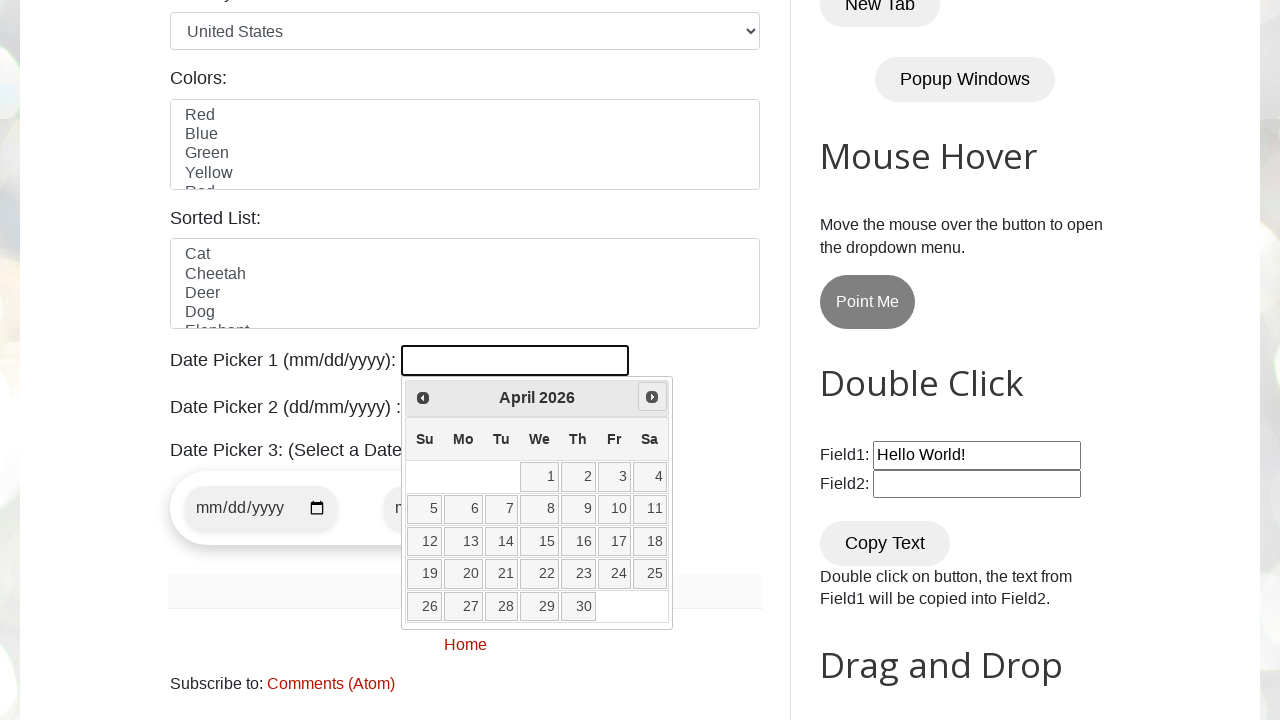

Retrieved current year: 2026
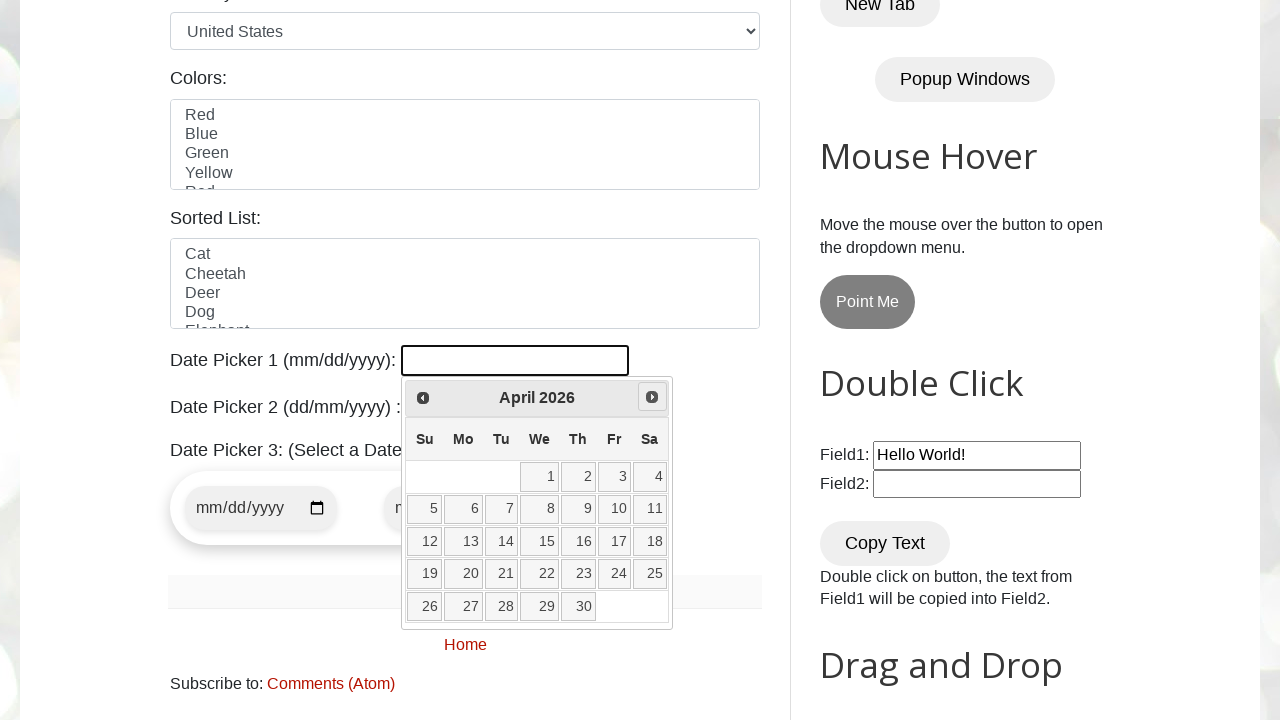

Retrieved current month: April
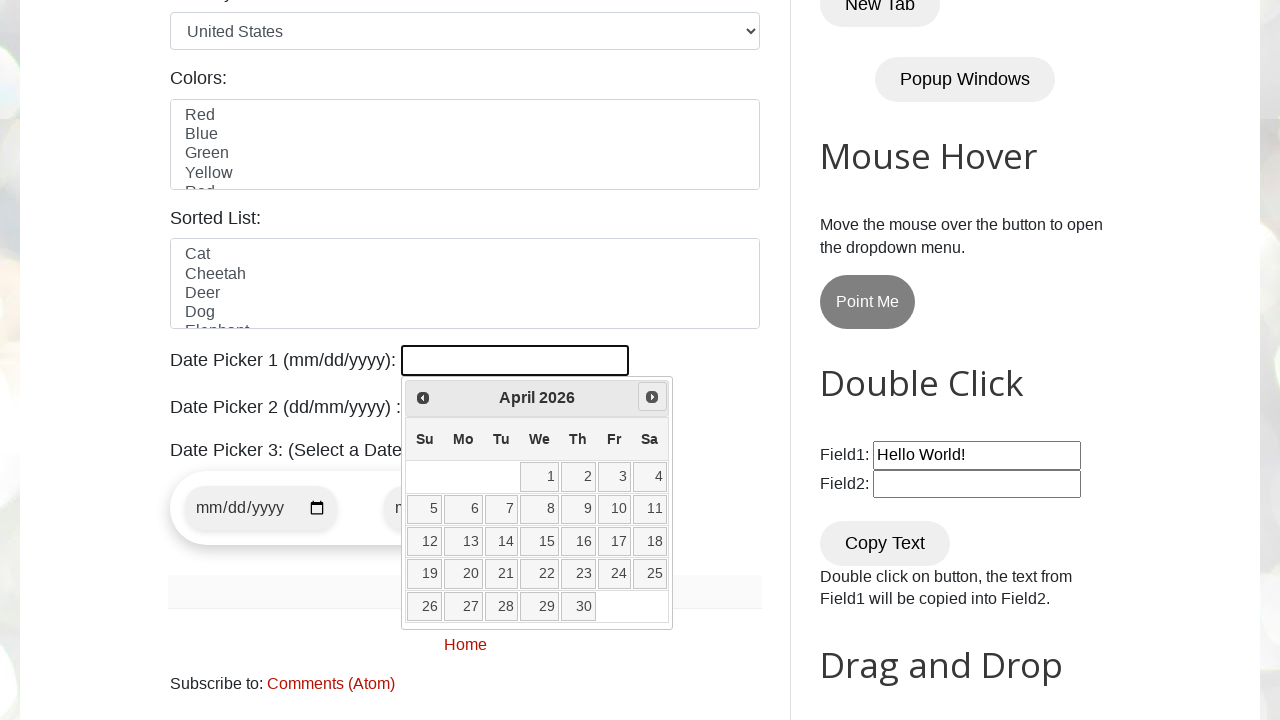

Clicked next button to navigate months (currently at April 2026) at (652, 397) on .ui-icon.ui-icon-circle-triangle-e
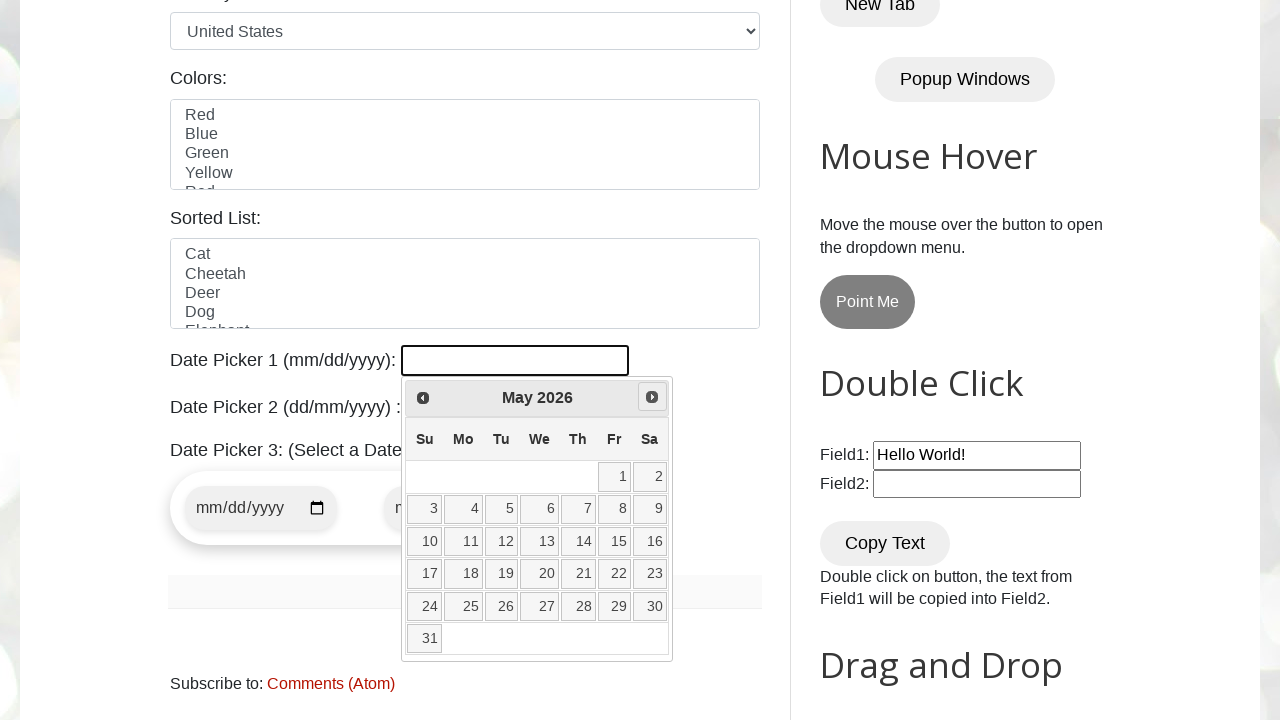

Retrieved current year: 2026
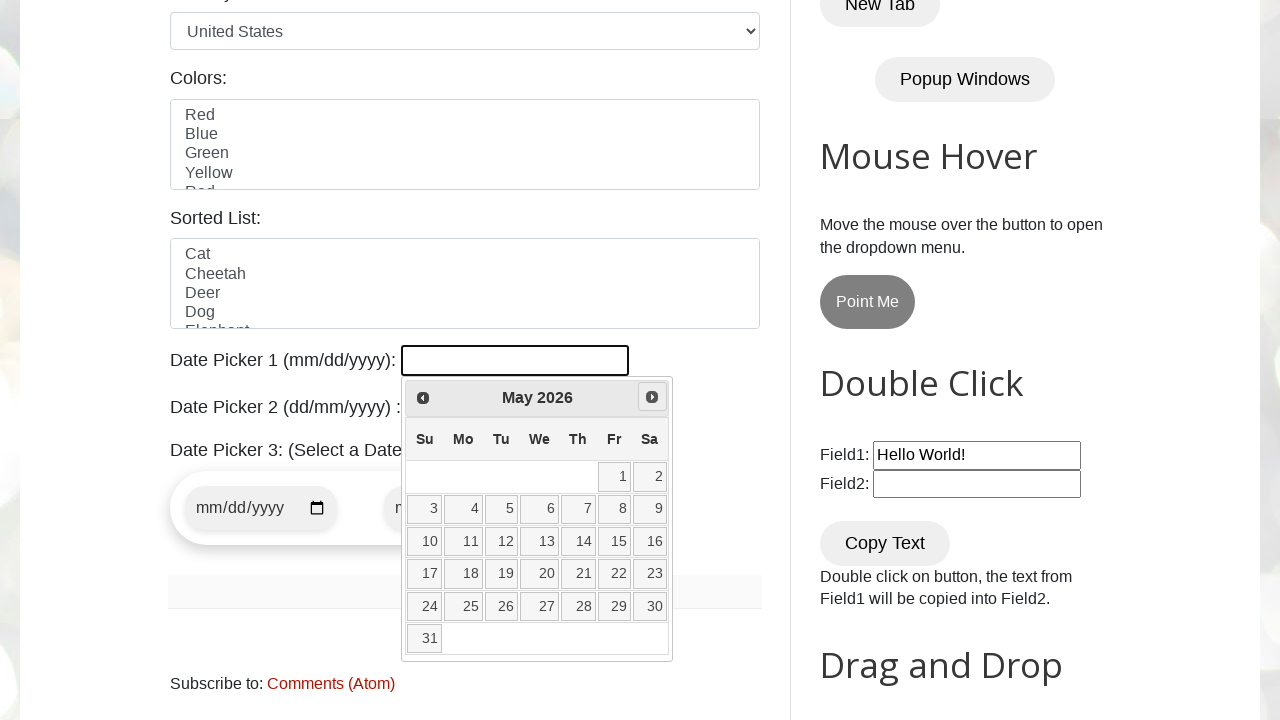

Retrieved current month: May
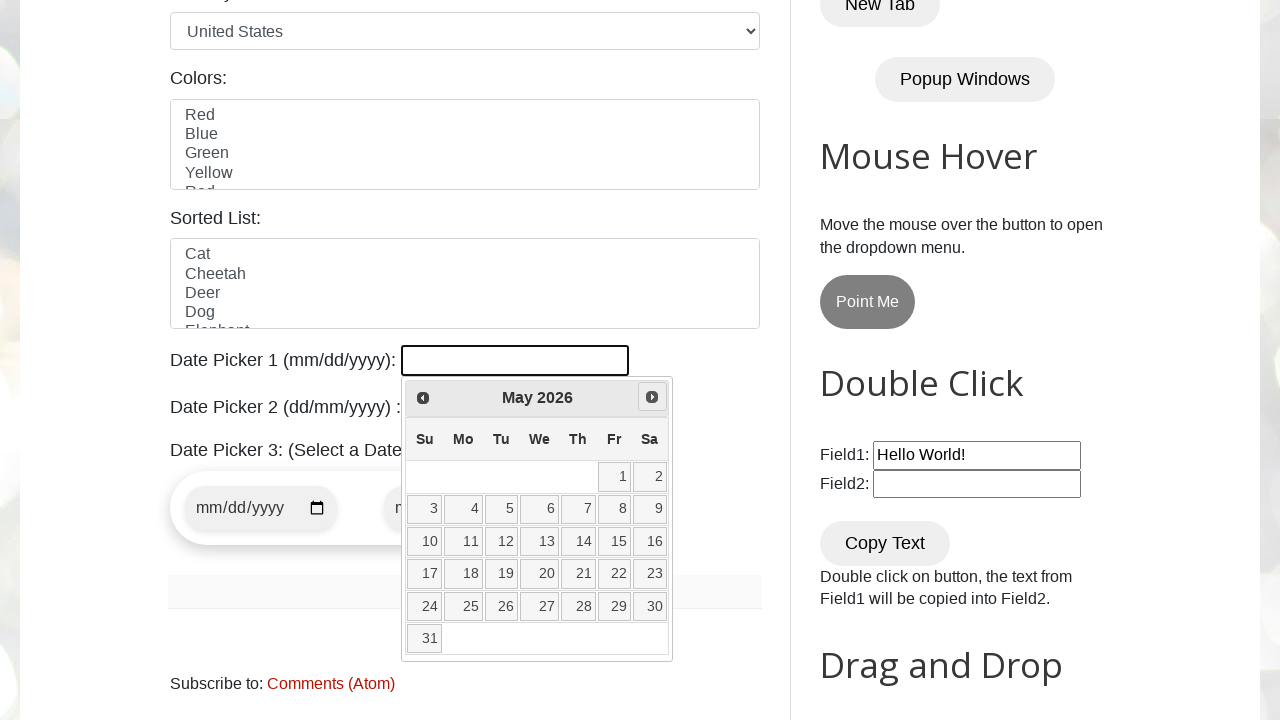

Clicked next button to navigate months (currently at May 2026) at (652, 397) on .ui-icon.ui-icon-circle-triangle-e
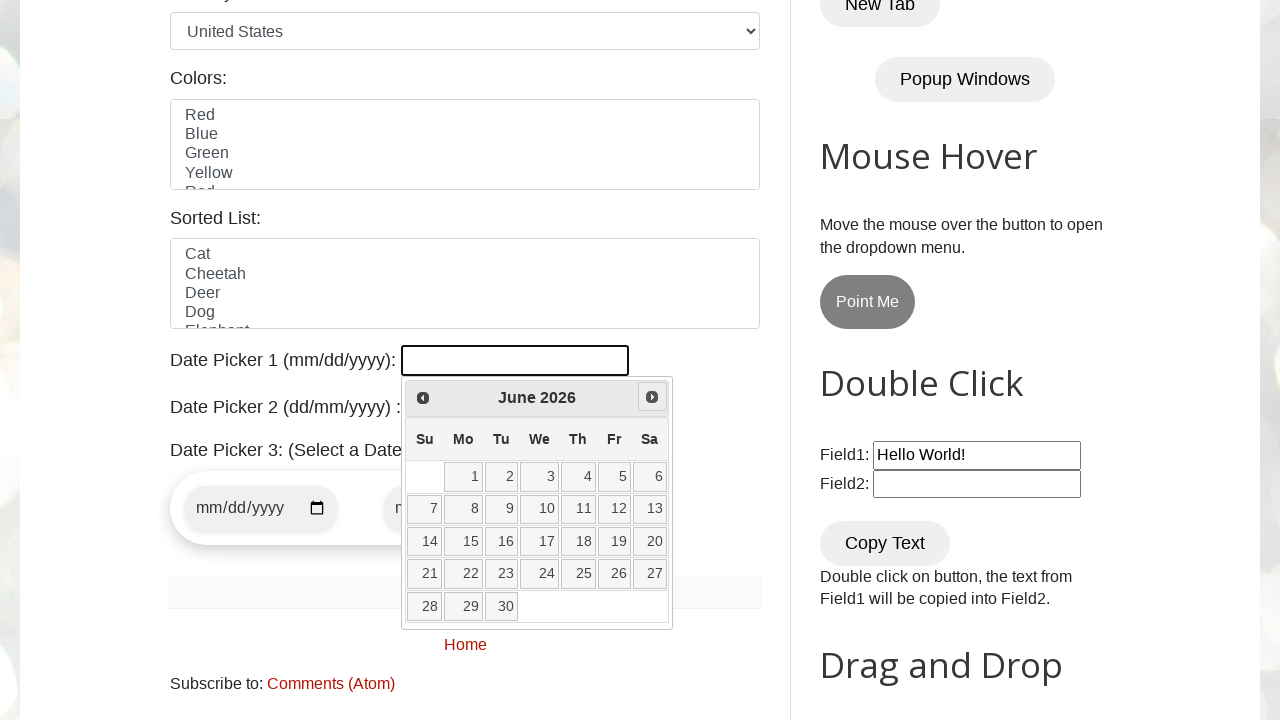

Retrieved current year: 2026
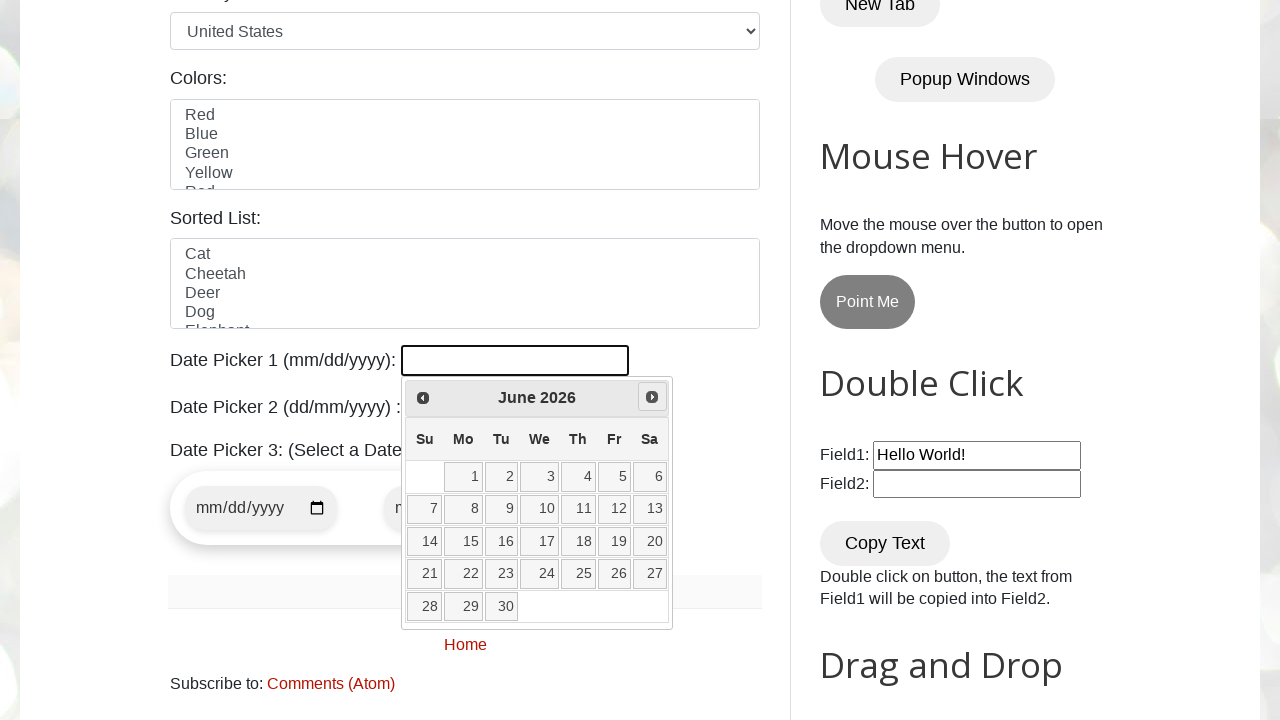

Retrieved current month: June
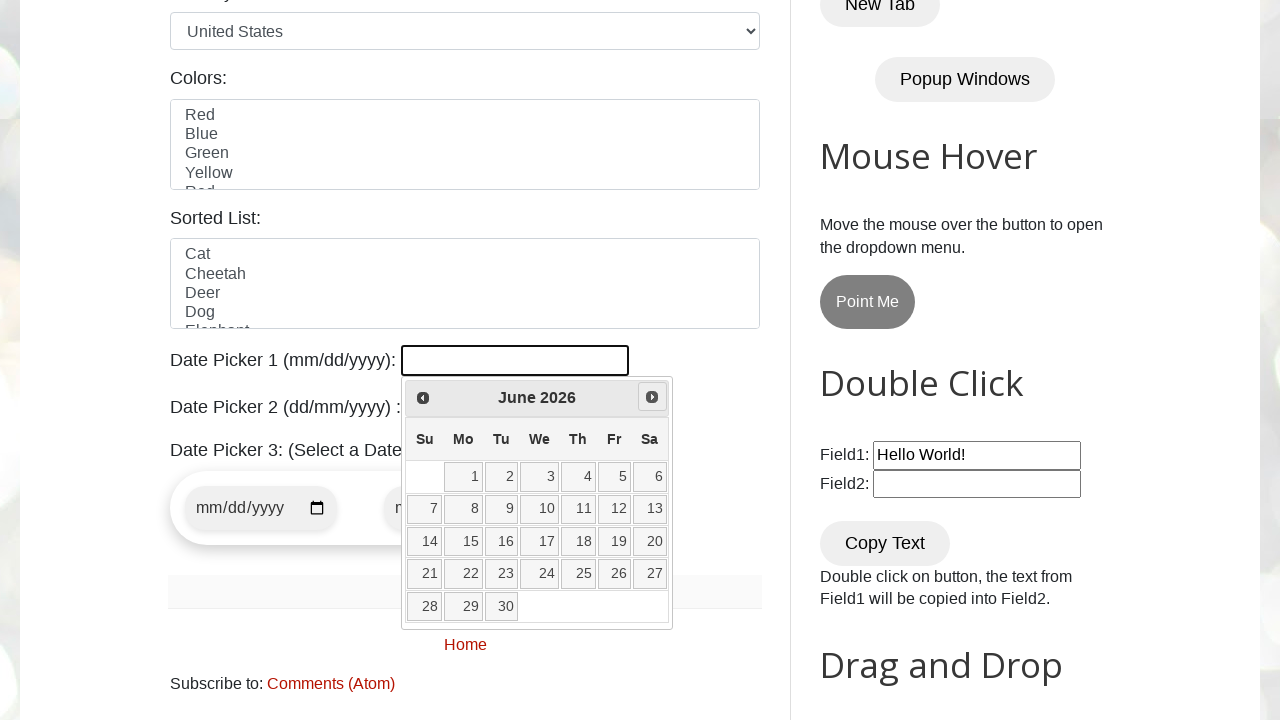

Clicked next button to navigate months (currently at June 2026) at (652, 397) on .ui-icon.ui-icon-circle-triangle-e
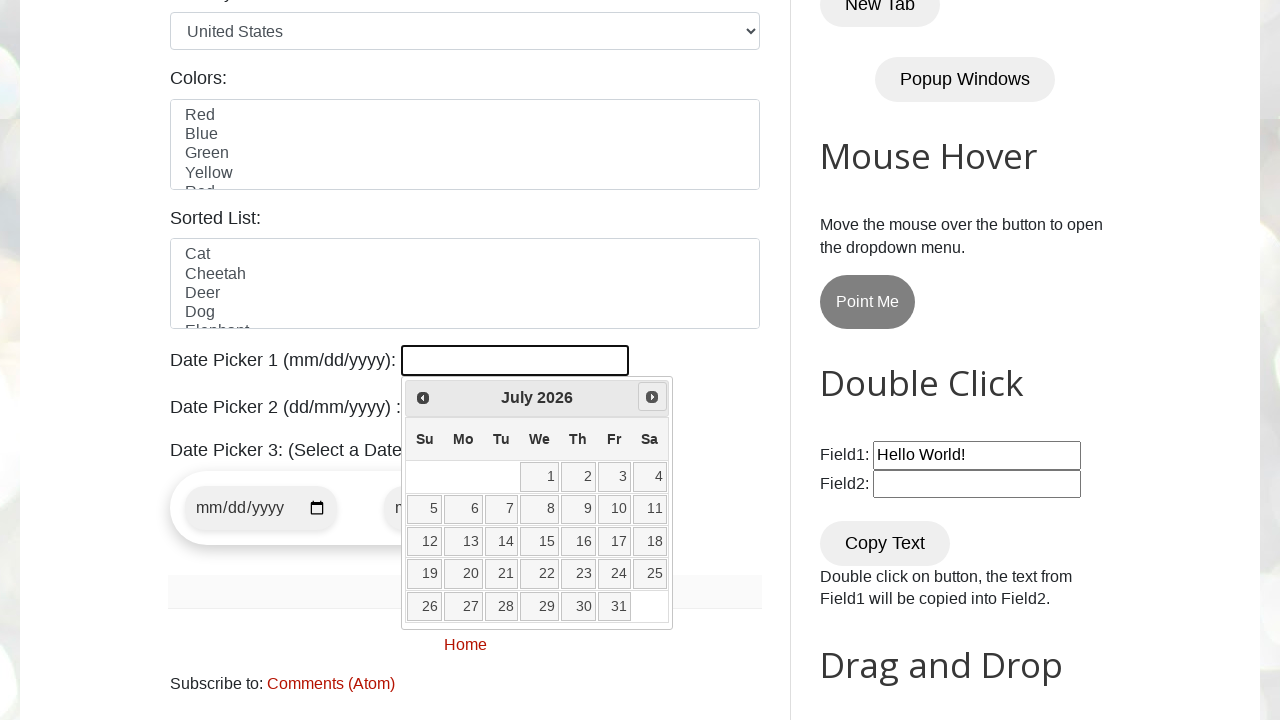

Retrieved current year: 2026
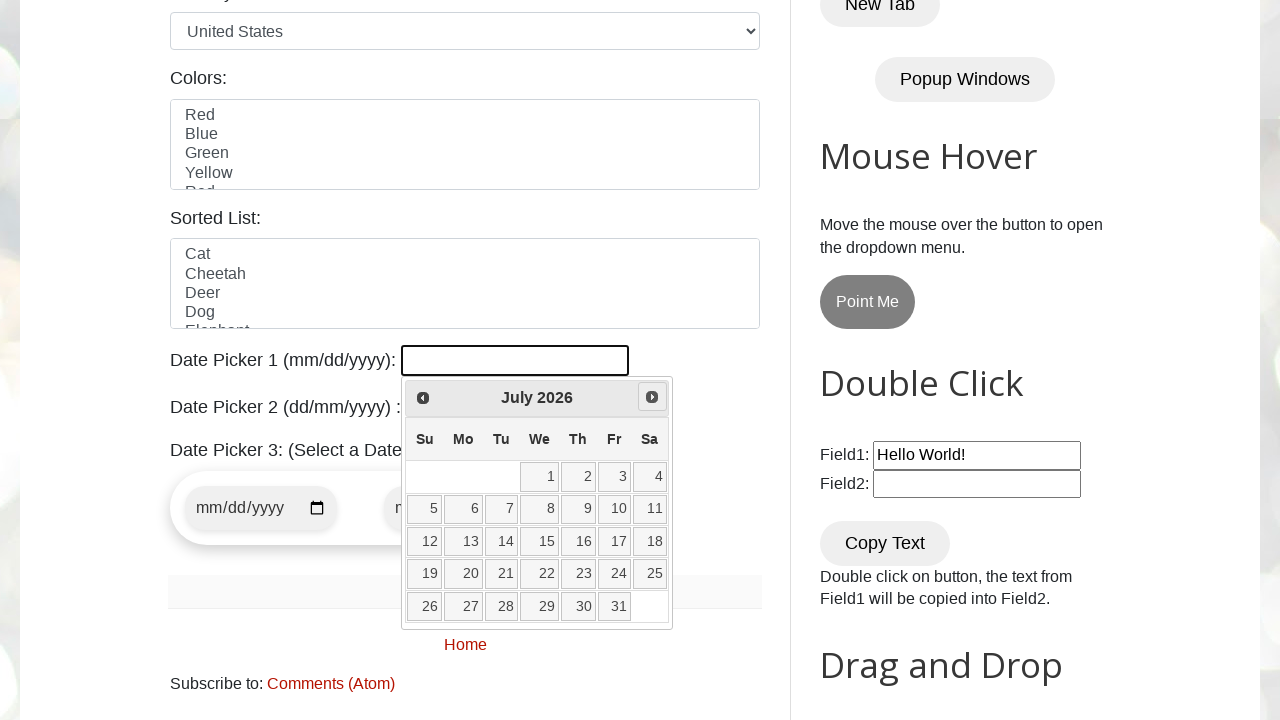

Retrieved current month: July
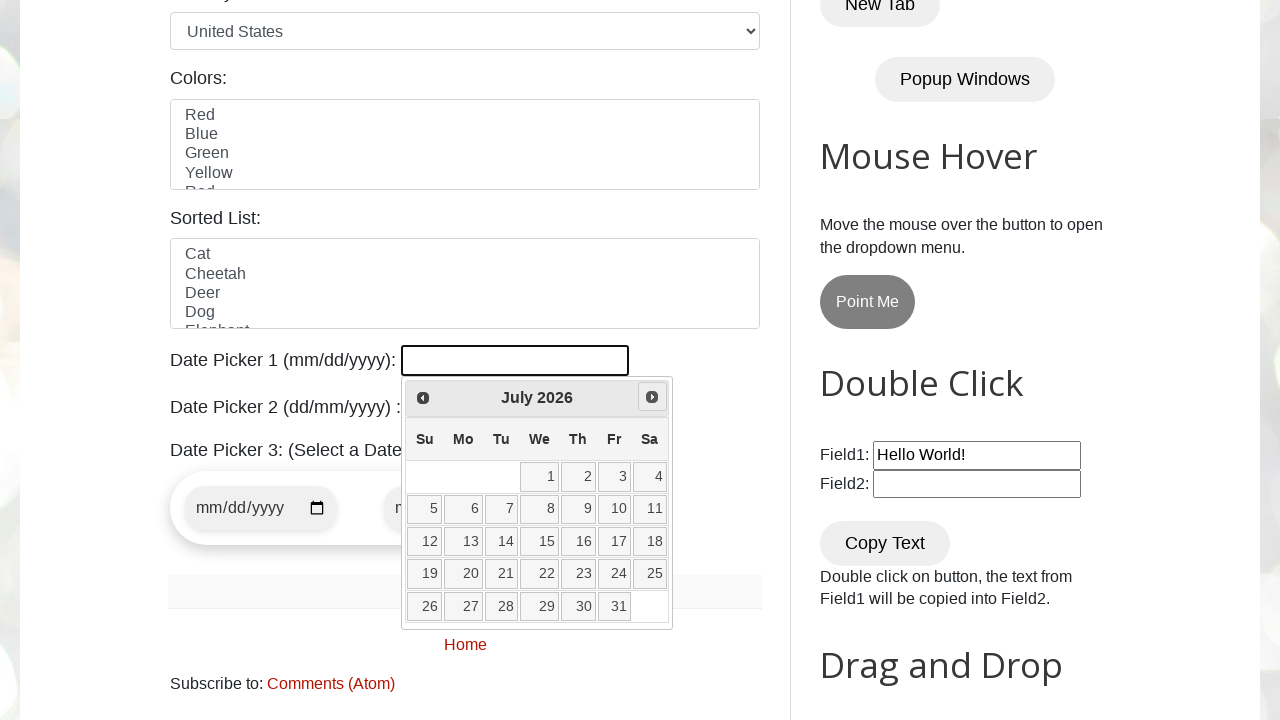

Clicked next button to navigate months (currently at July 2026) at (652, 397) on .ui-icon.ui-icon-circle-triangle-e
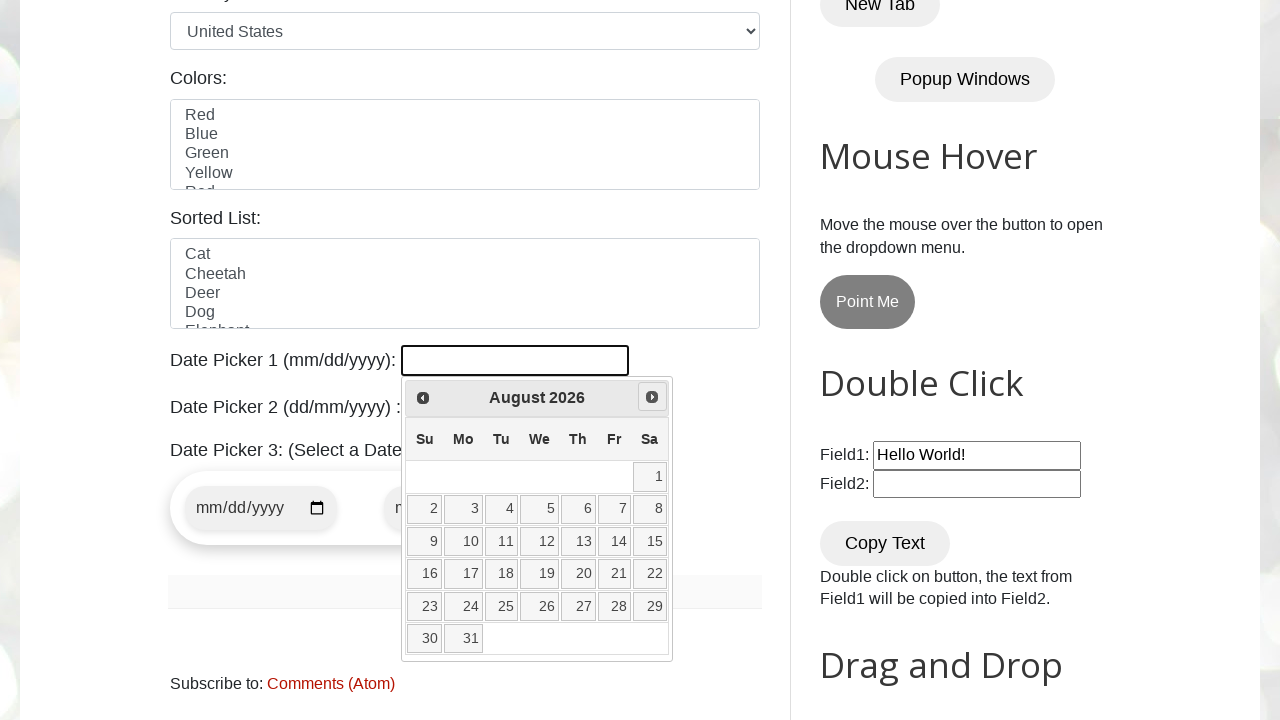

Retrieved current year: 2026
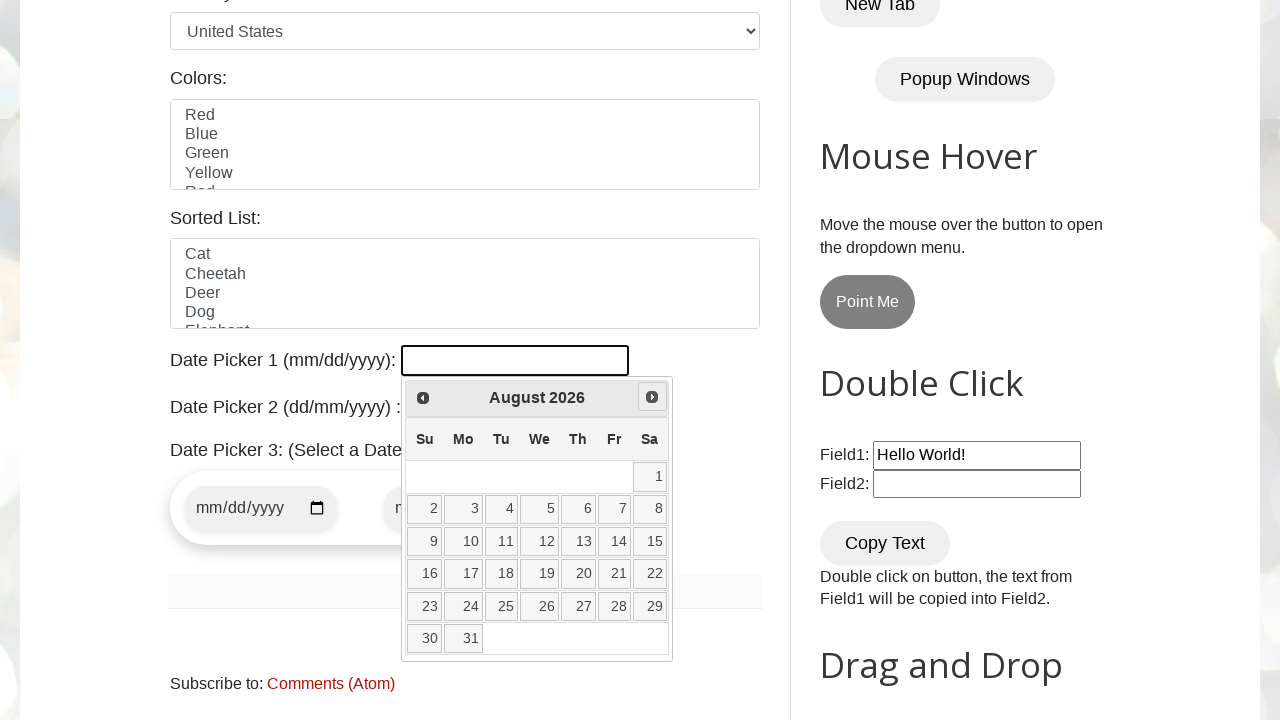

Retrieved current month: August
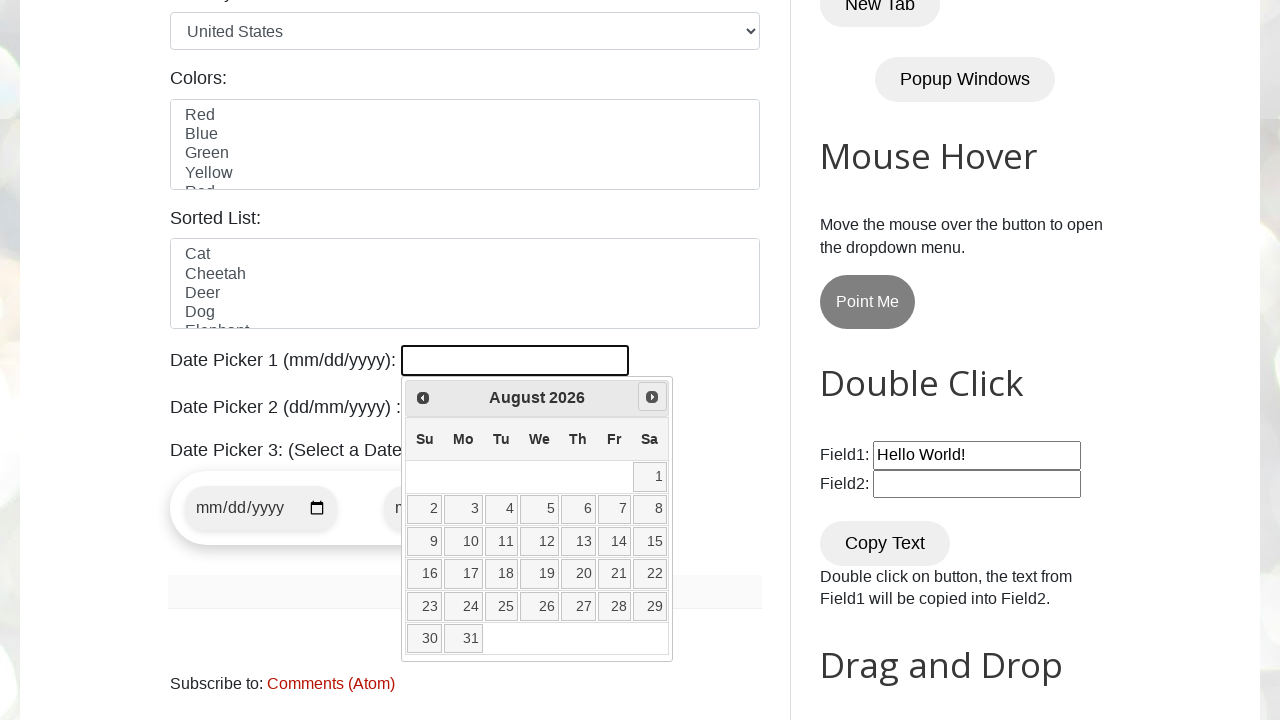

Clicked next button to navigate months (currently at August 2026) at (652, 397) on .ui-icon.ui-icon-circle-triangle-e
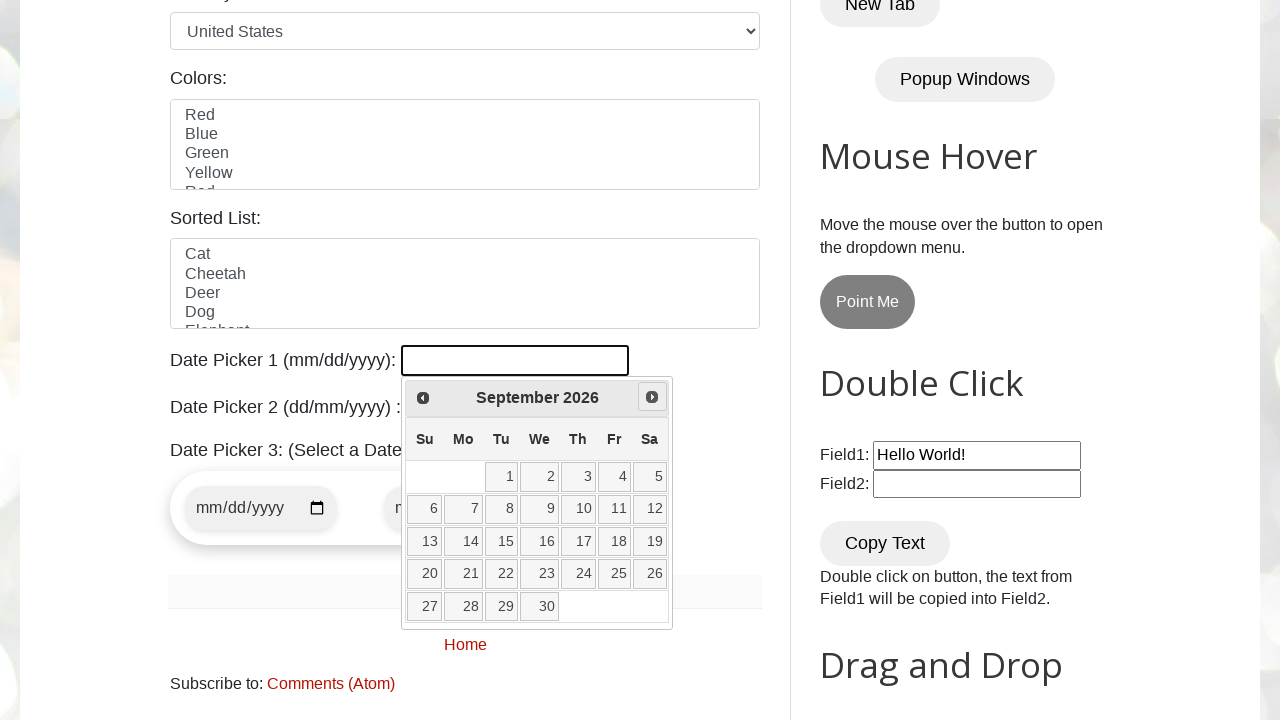

Retrieved current year: 2026
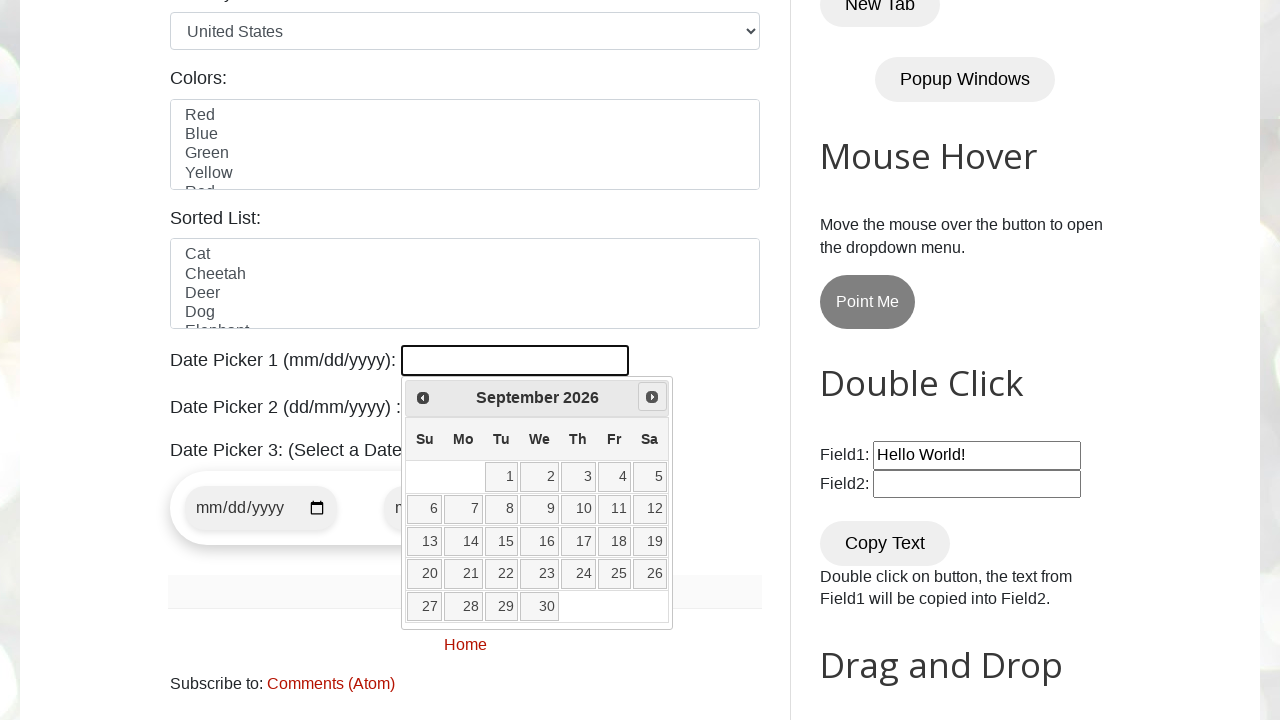

Retrieved current month: September
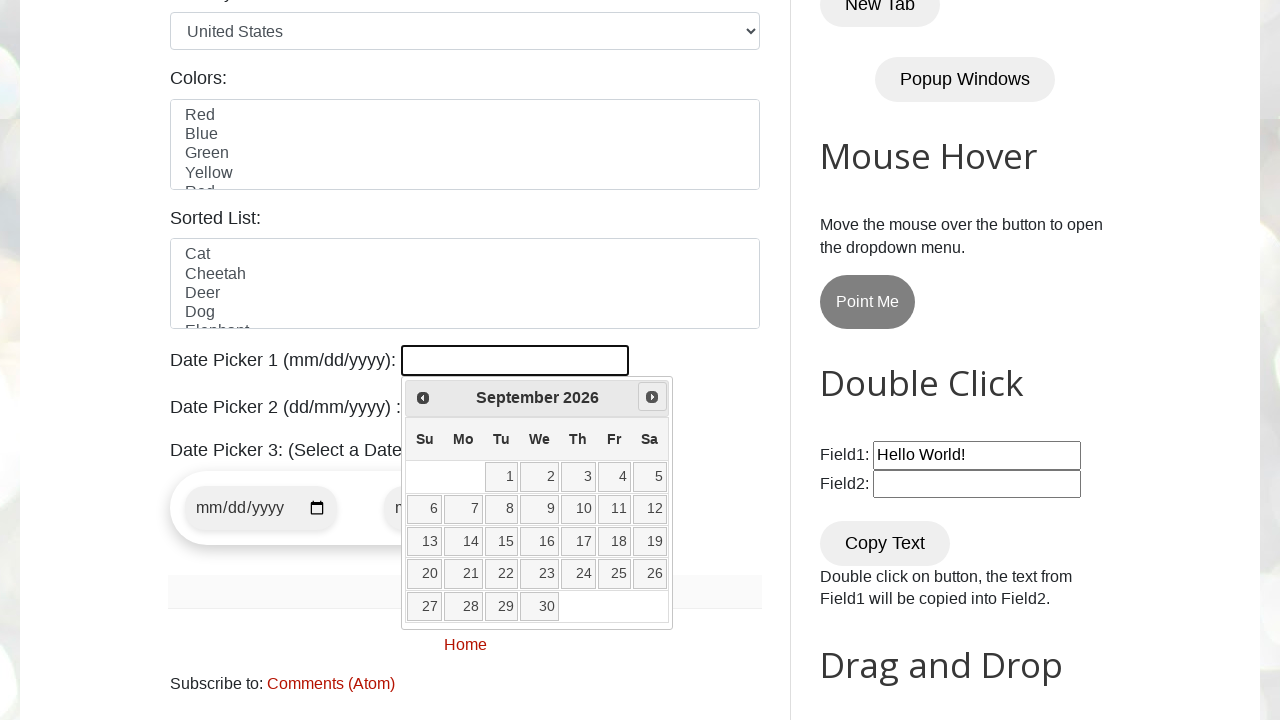

Clicked next button to navigate months (currently at September 2026) at (652, 397) on .ui-icon.ui-icon-circle-triangle-e
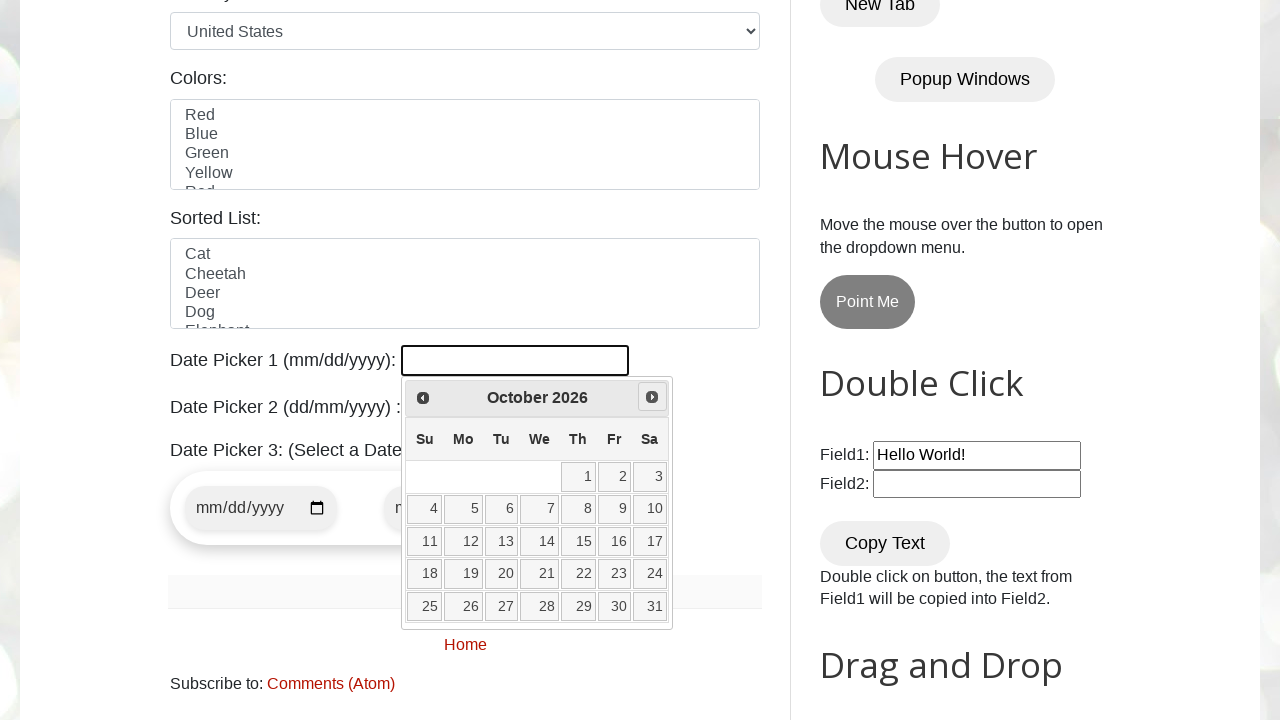

Retrieved current year: 2026
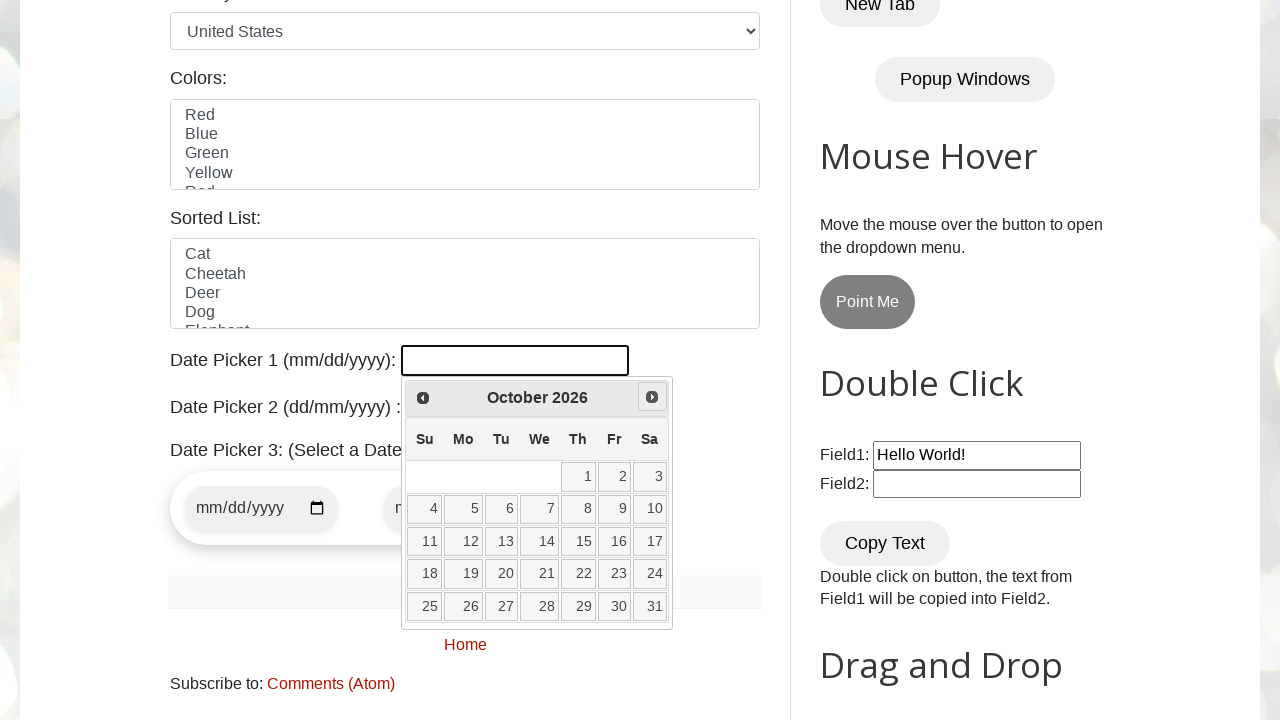

Retrieved current month: October
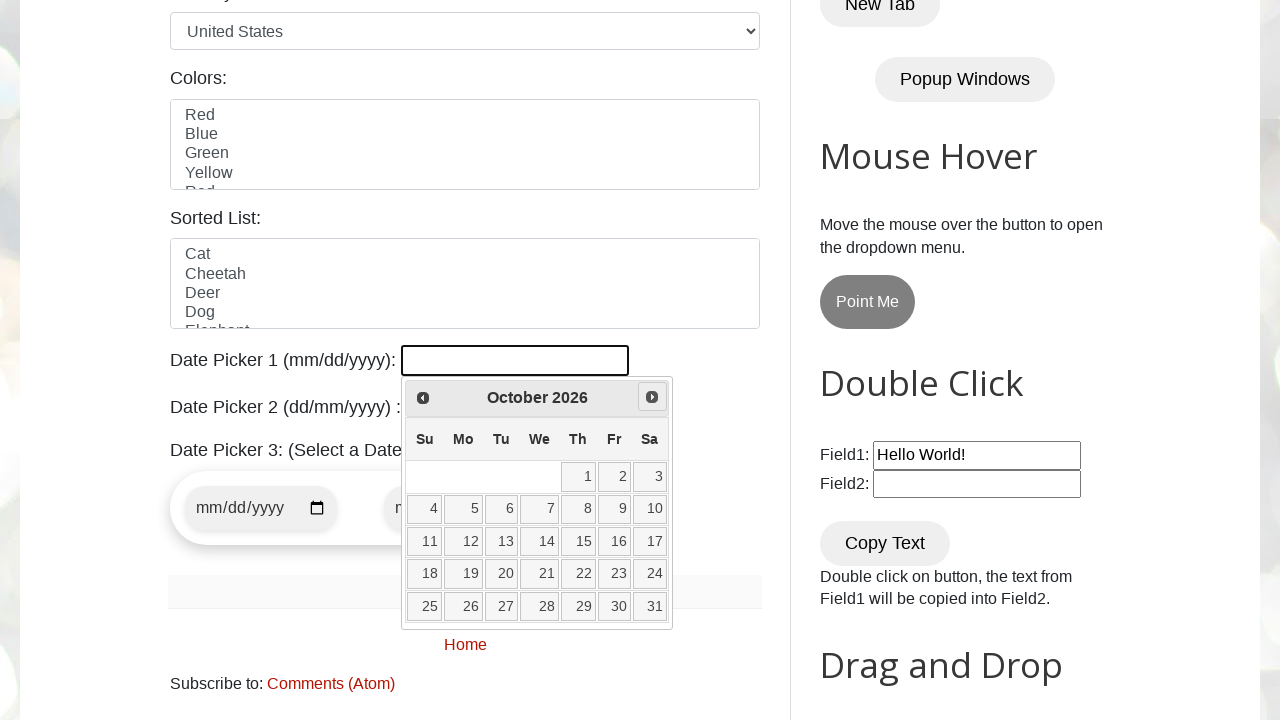

Clicked next button to navigate months (currently at October 2026) at (652, 397) on .ui-icon.ui-icon-circle-triangle-e
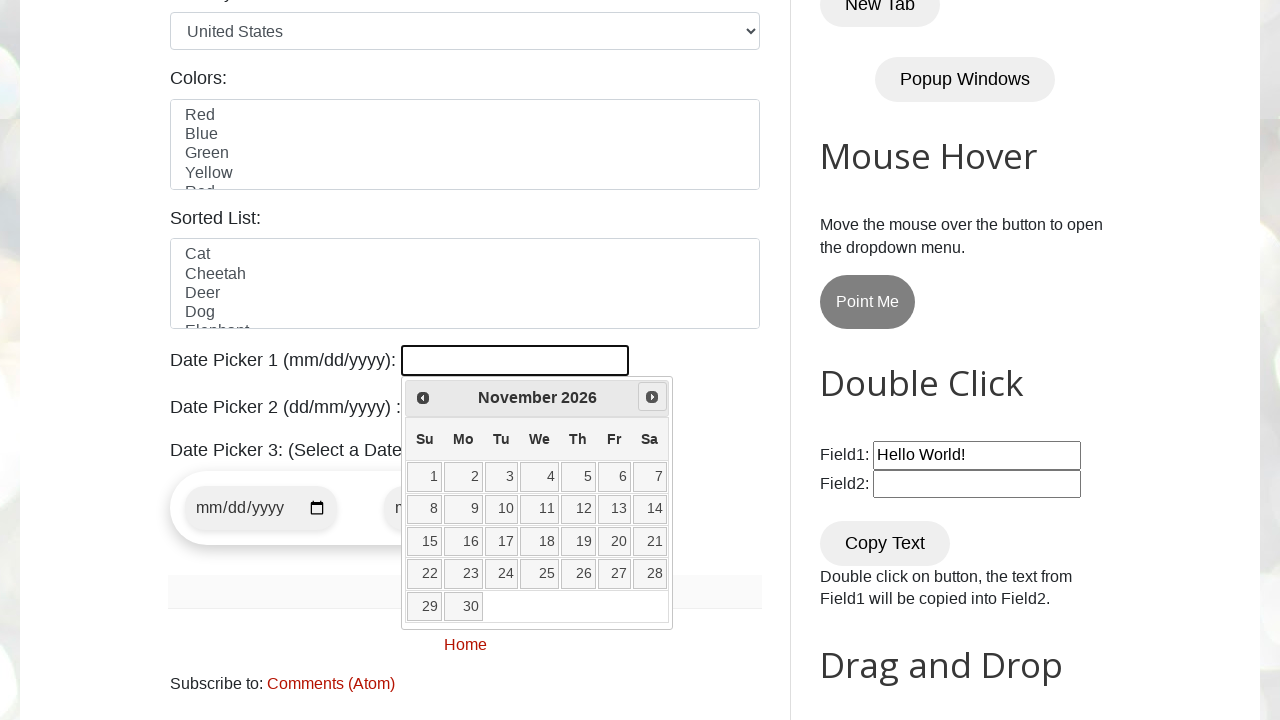

Retrieved current year: 2026
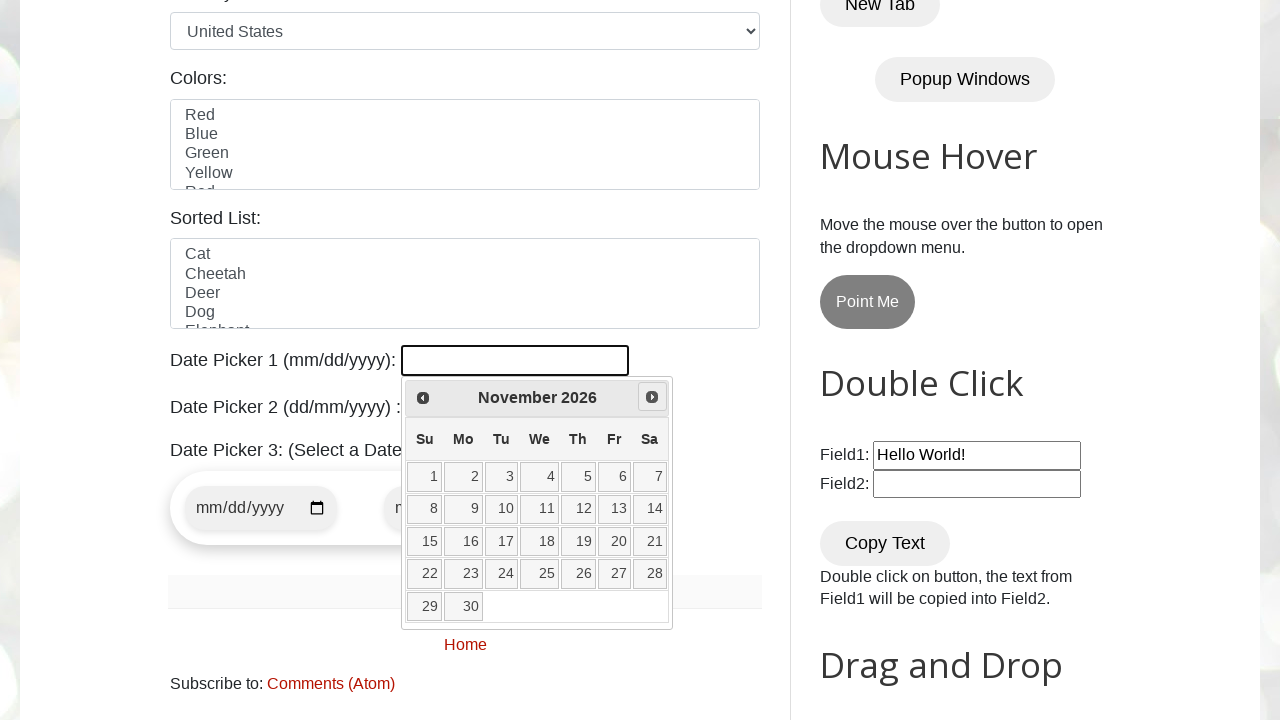

Retrieved current month: November
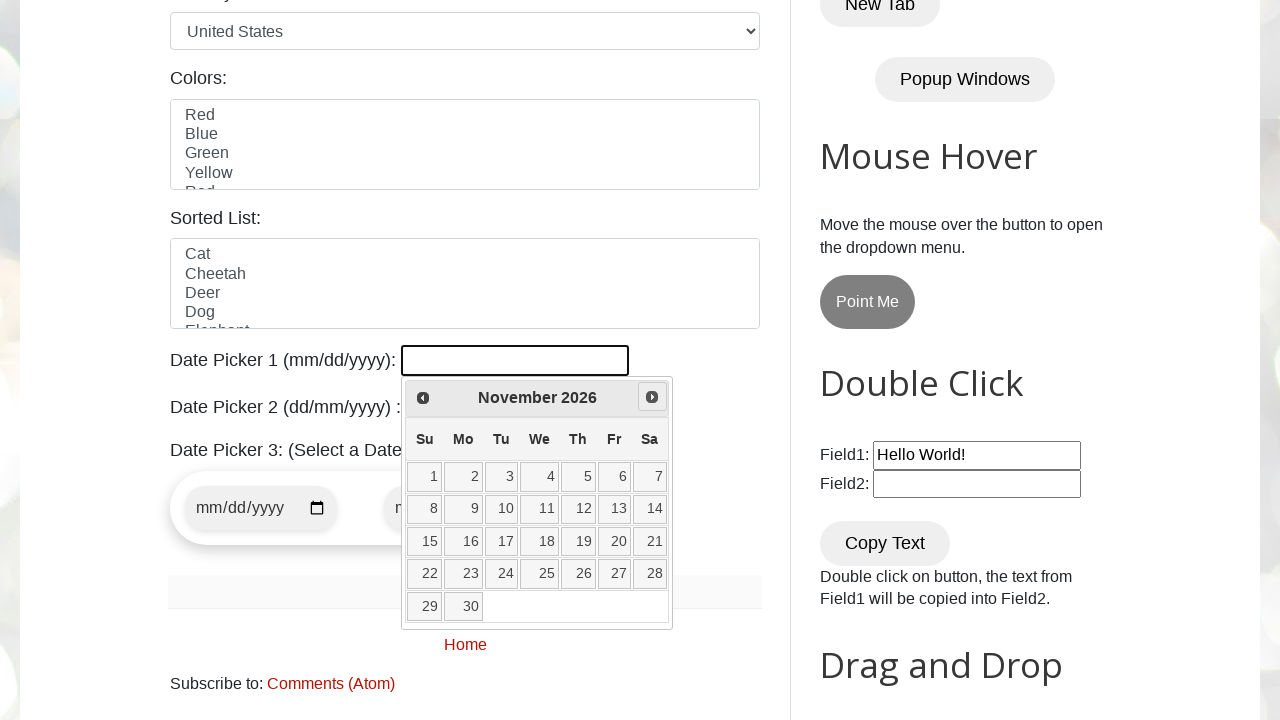

Clicked next button to navigate months (currently at November 2026) at (652, 397) on .ui-icon.ui-icon-circle-triangle-e
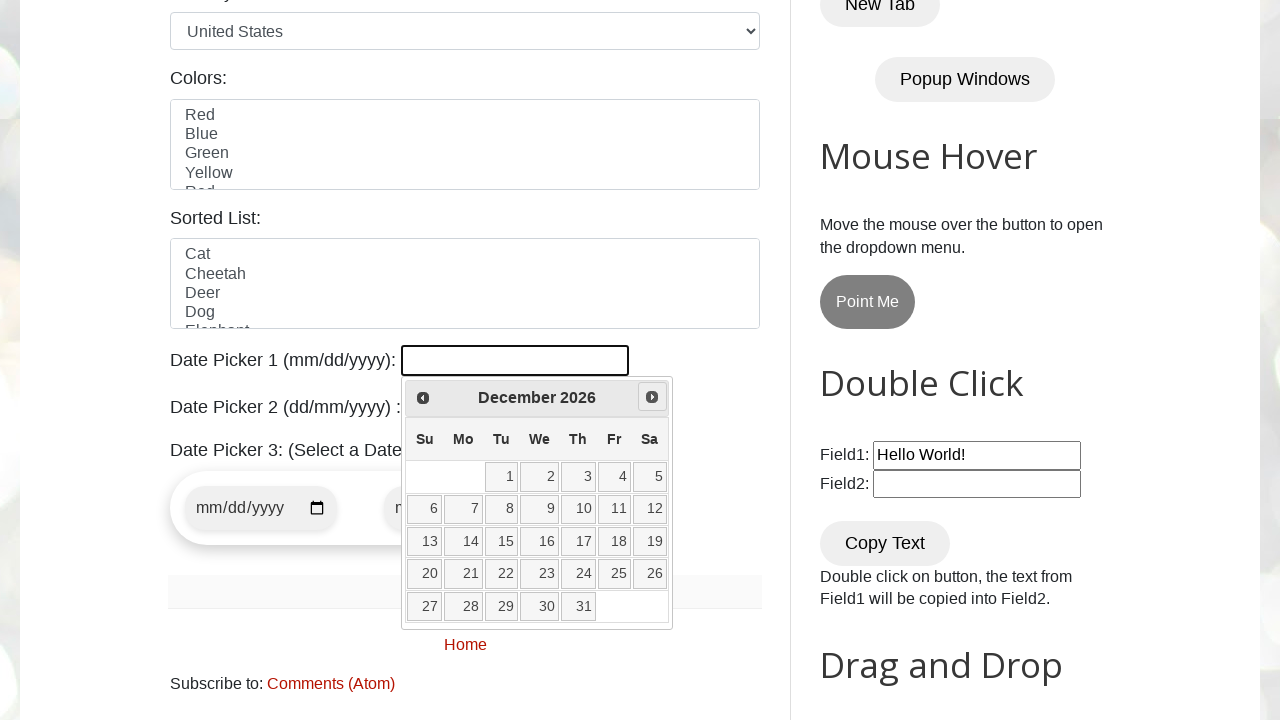

Retrieved current year: 2026
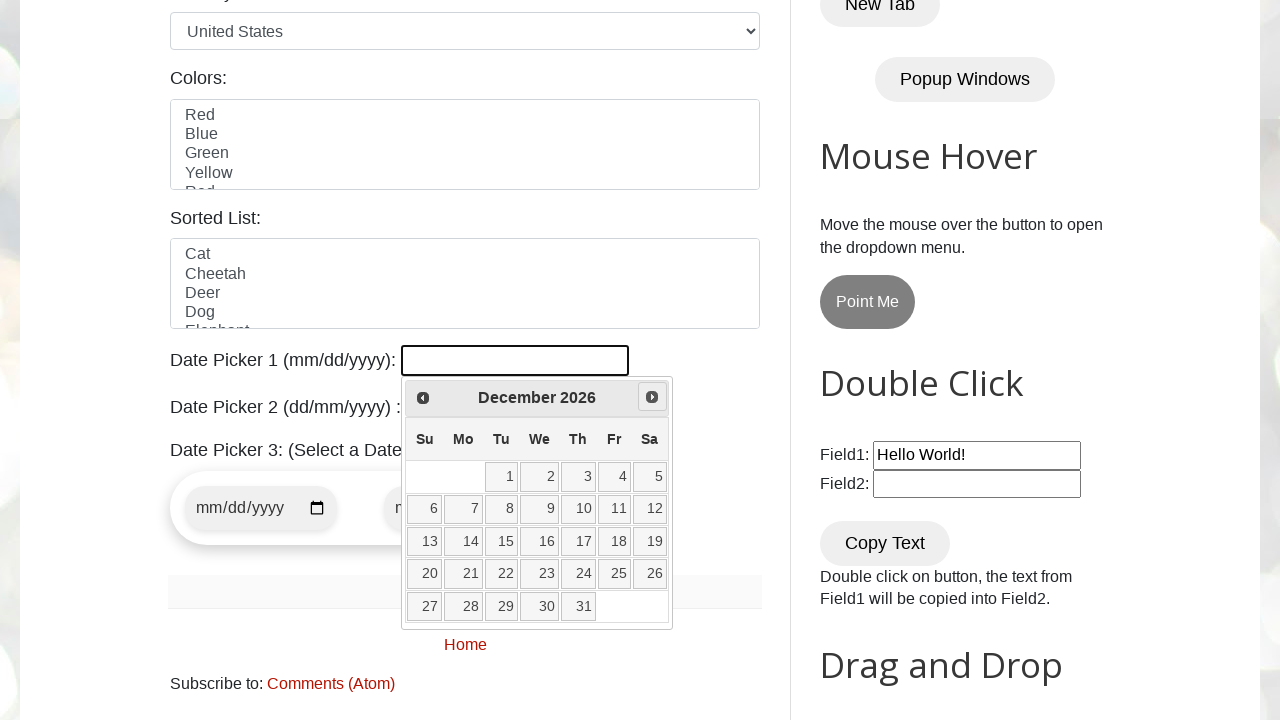

Retrieved current month: December
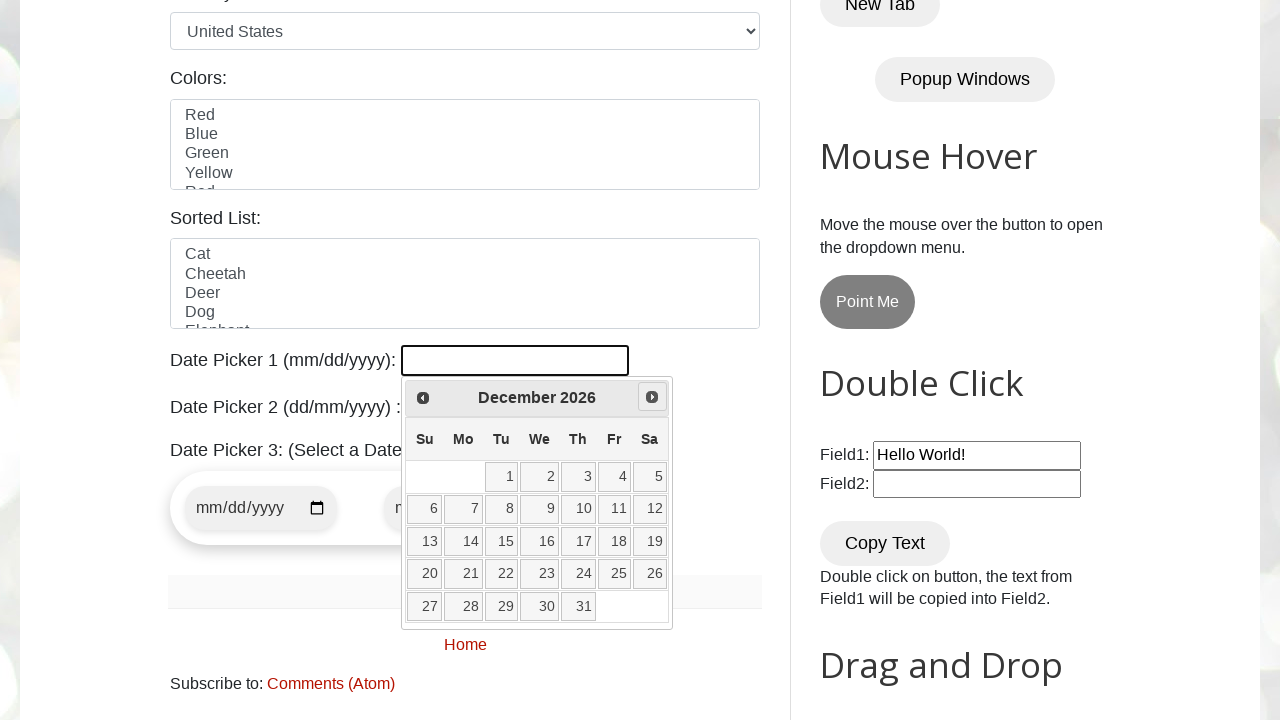

Clicked next button to navigate months (currently at December 2026) at (652, 397) on .ui-icon.ui-icon-circle-triangle-e
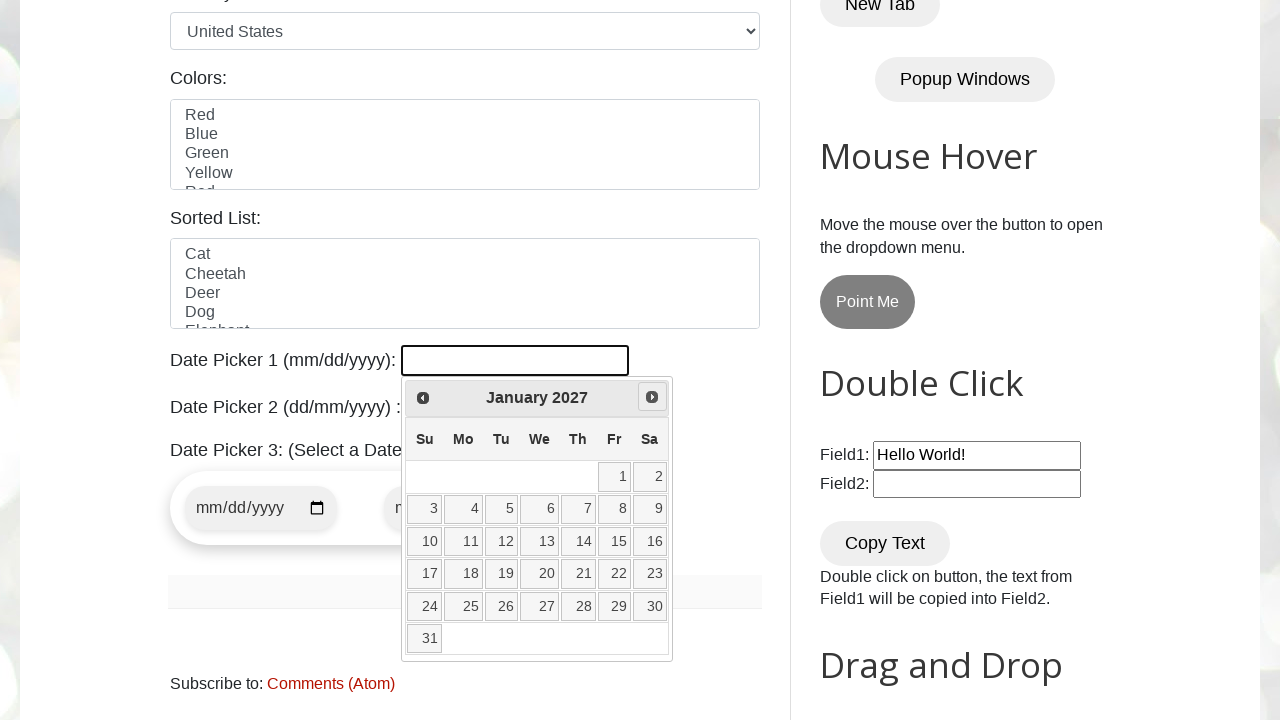

Retrieved current year: 2027
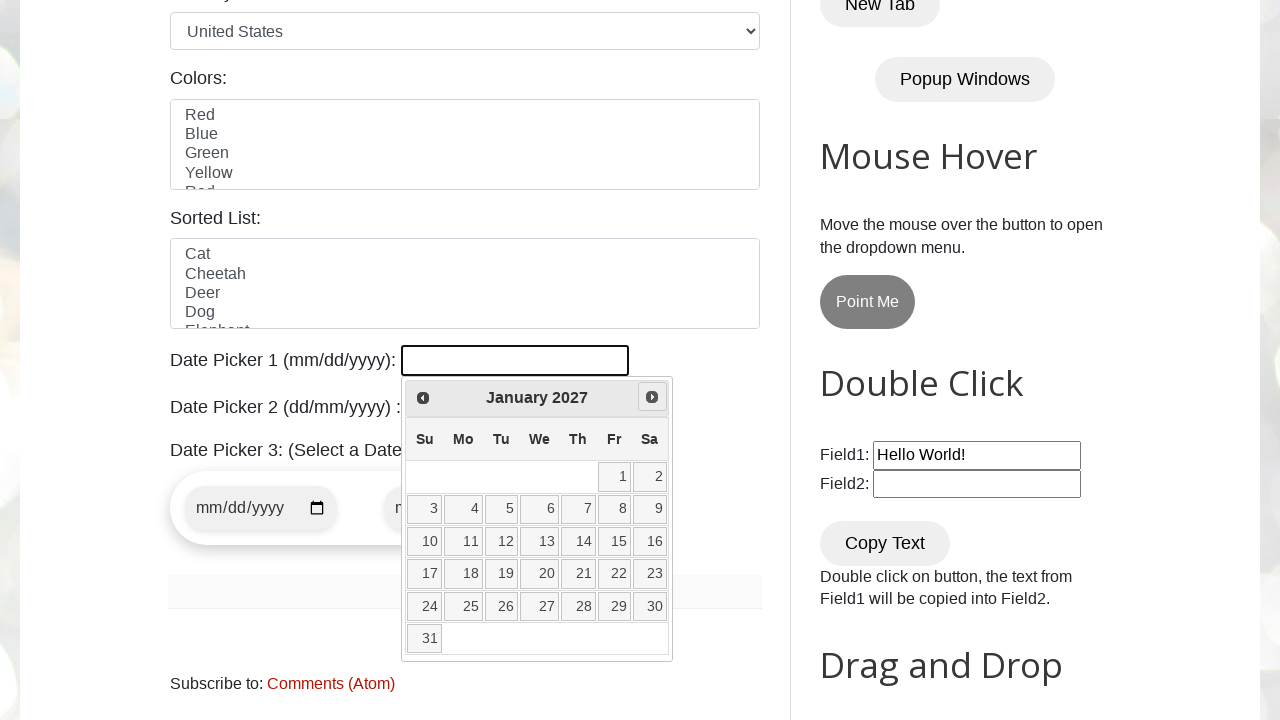

Retrieved current month: January
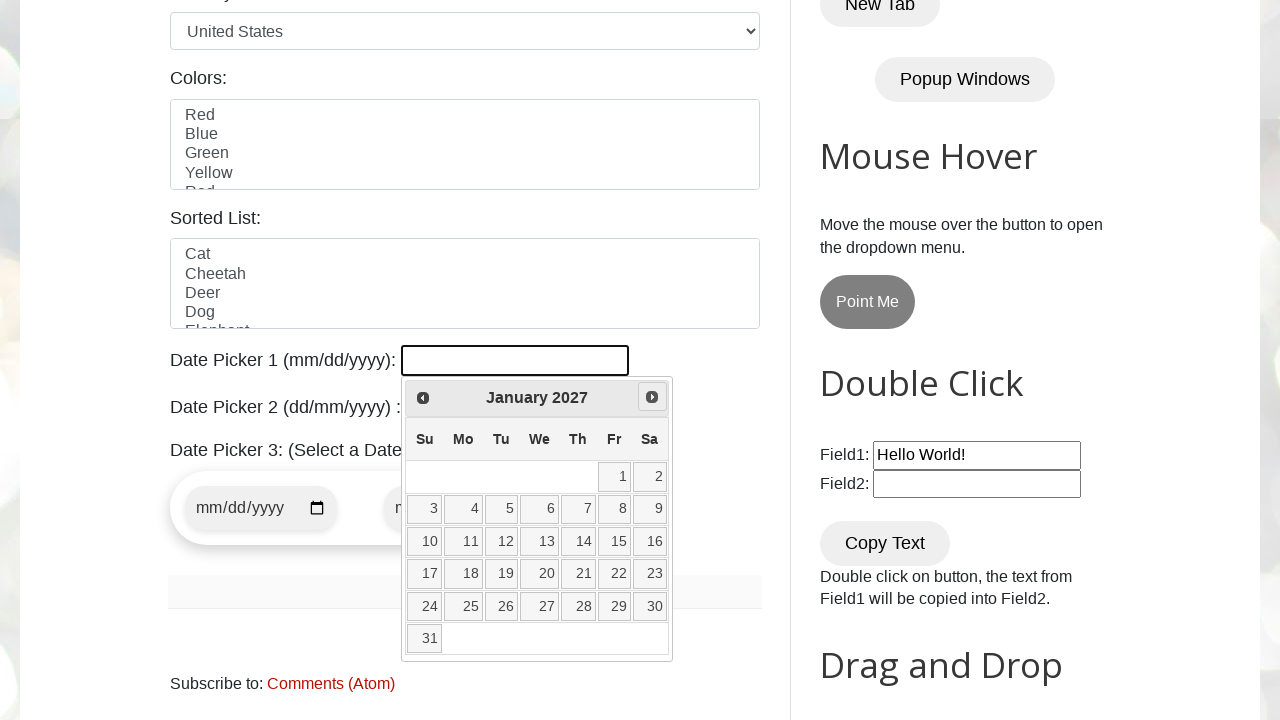

Clicked next button to navigate months (currently at January 2027) at (652, 397) on .ui-icon.ui-icon-circle-triangle-e
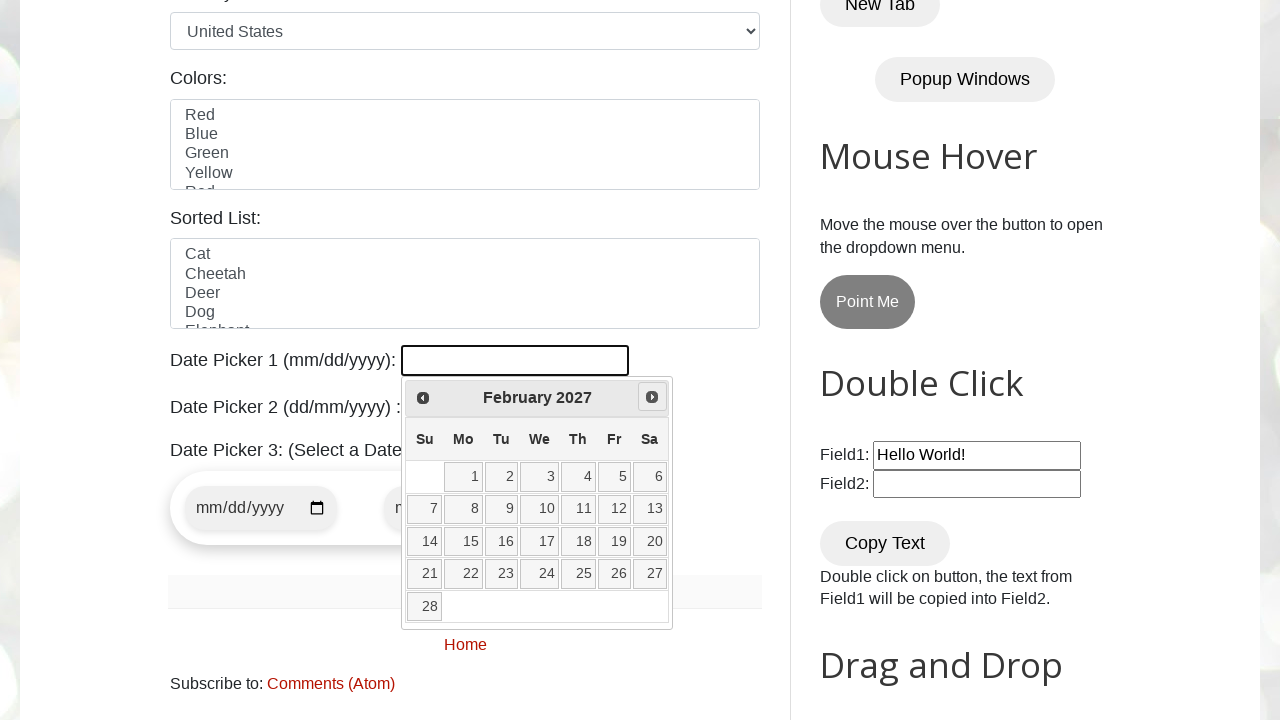

Retrieved current year: 2027
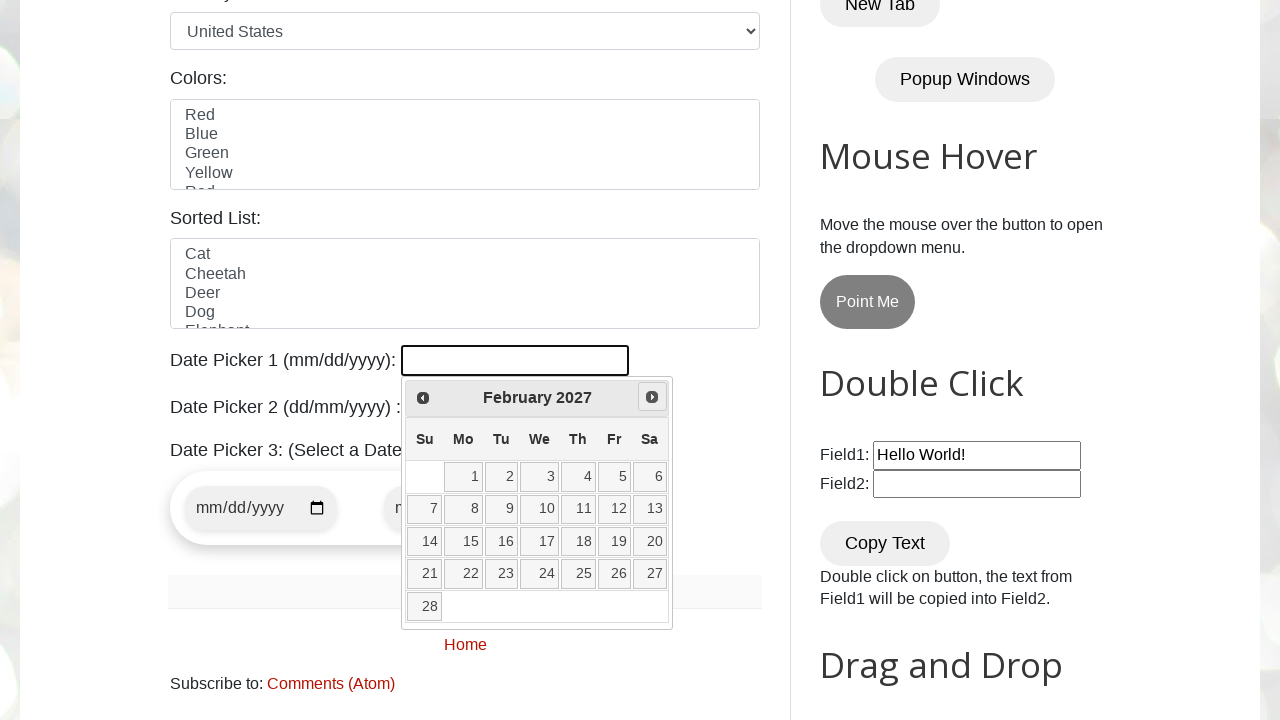

Retrieved current month: February
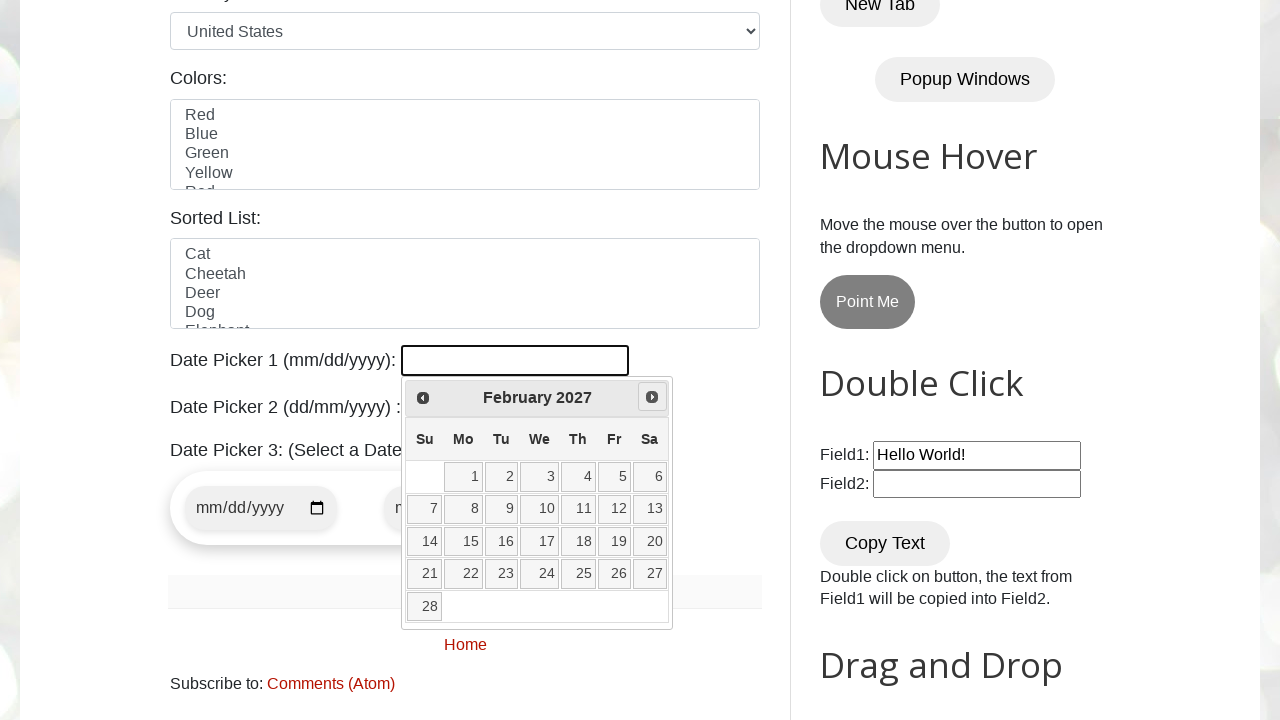

Clicked next button to navigate months (currently at February 2027) at (652, 397) on .ui-icon.ui-icon-circle-triangle-e
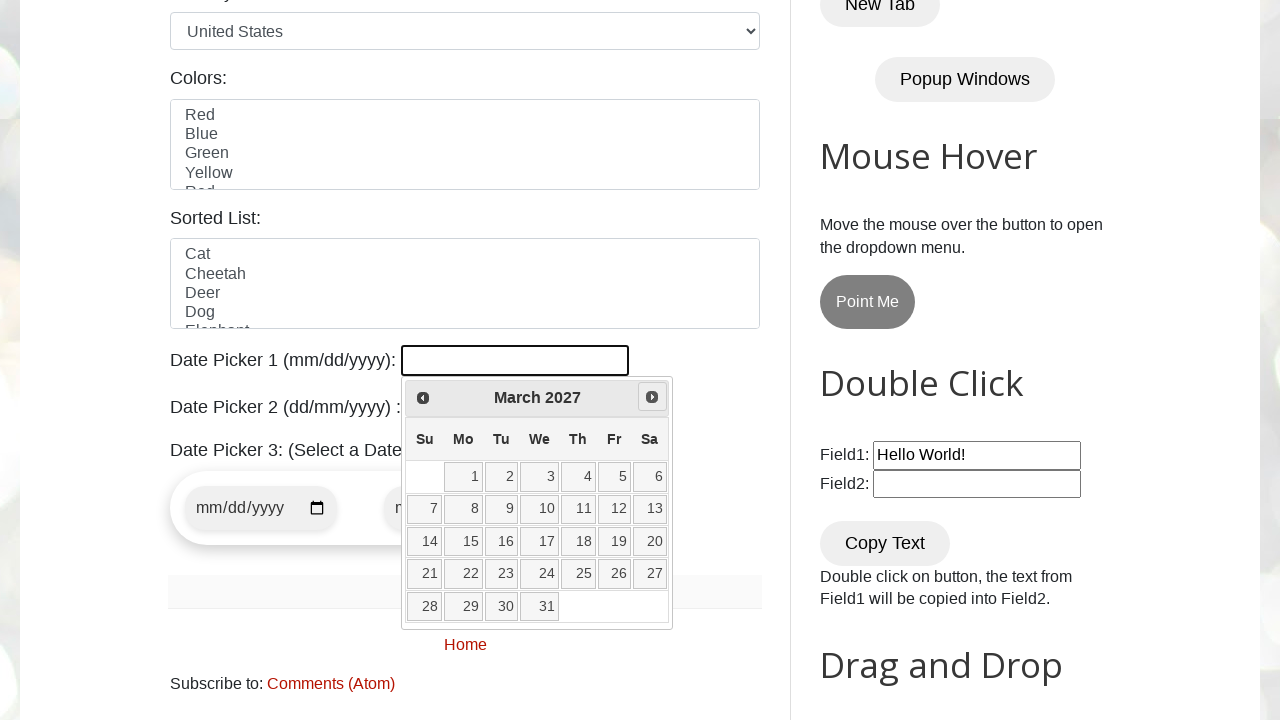

Retrieved current year: 2027
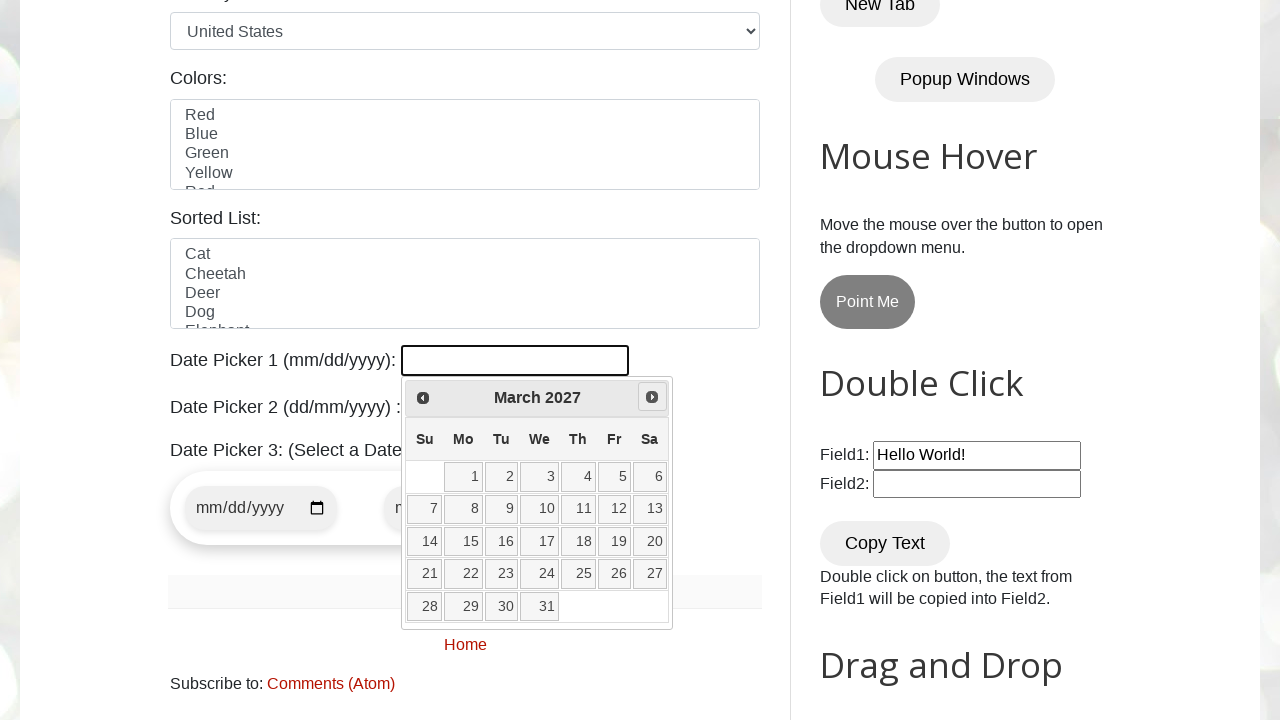

Retrieved current month: March
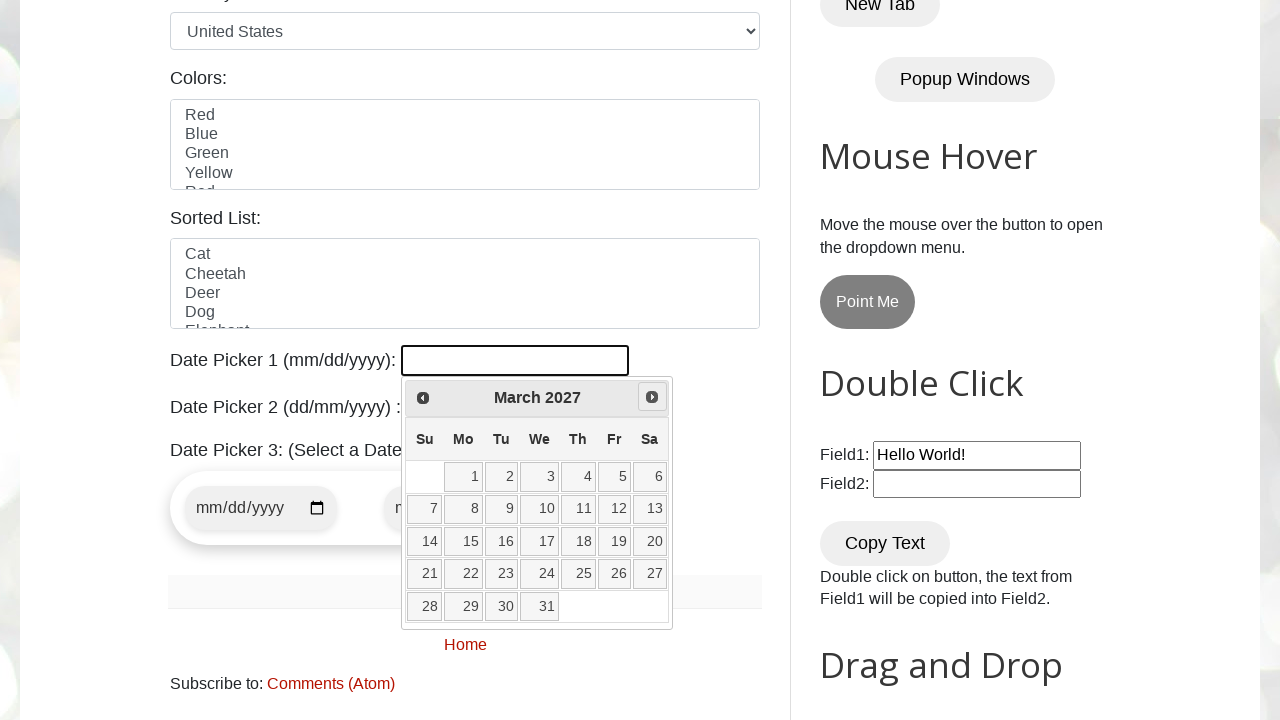

Clicked next button to navigate months (currently at March 2027) at (652, 397) on .ui-icon.ui-icon-circle-triangle-e
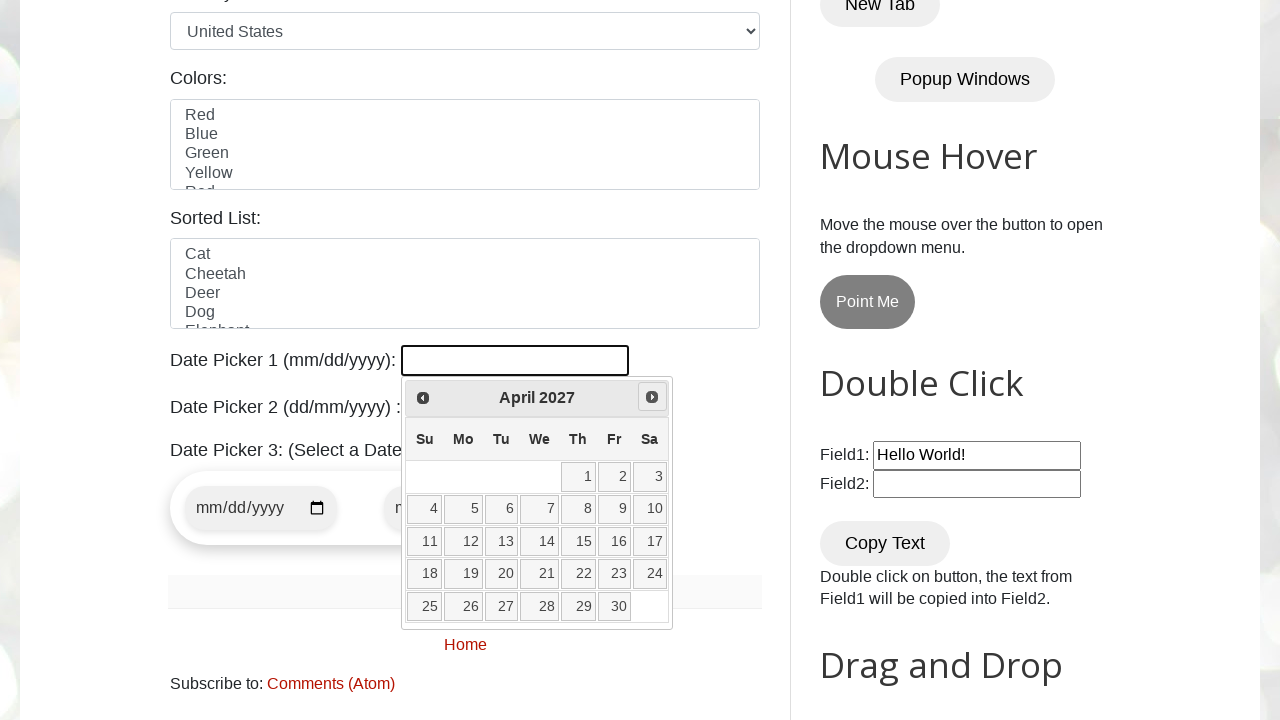

Retrieved current year: 2027
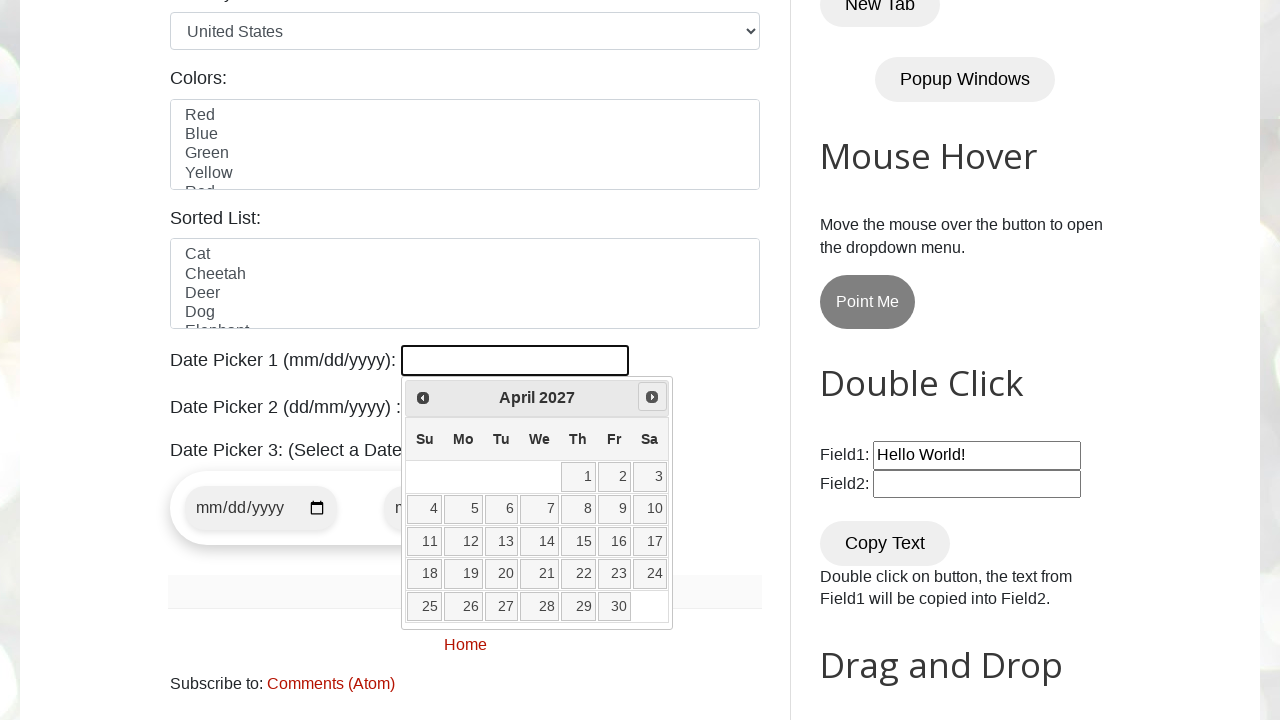

Retrieved current month: April
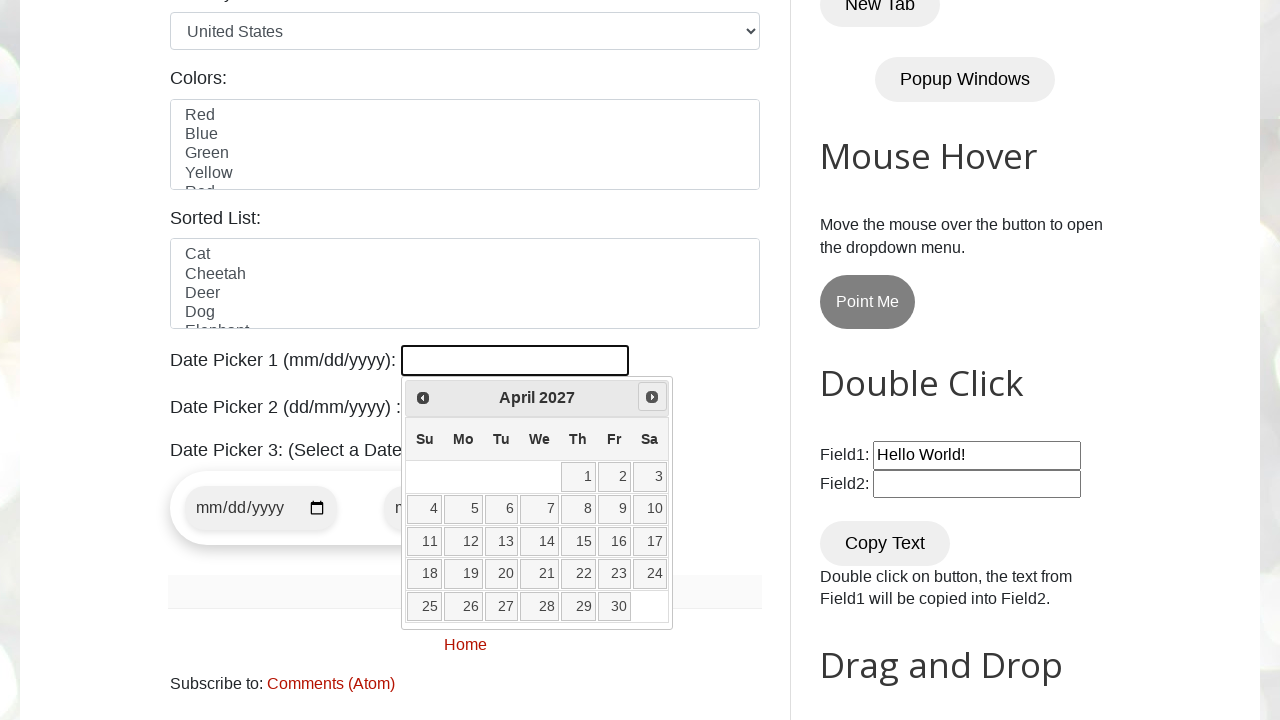

Clicked next button to navigate months (currently at April 2027) at (652, 397) on .ui-icon.ui-icon-circle-triangle-e
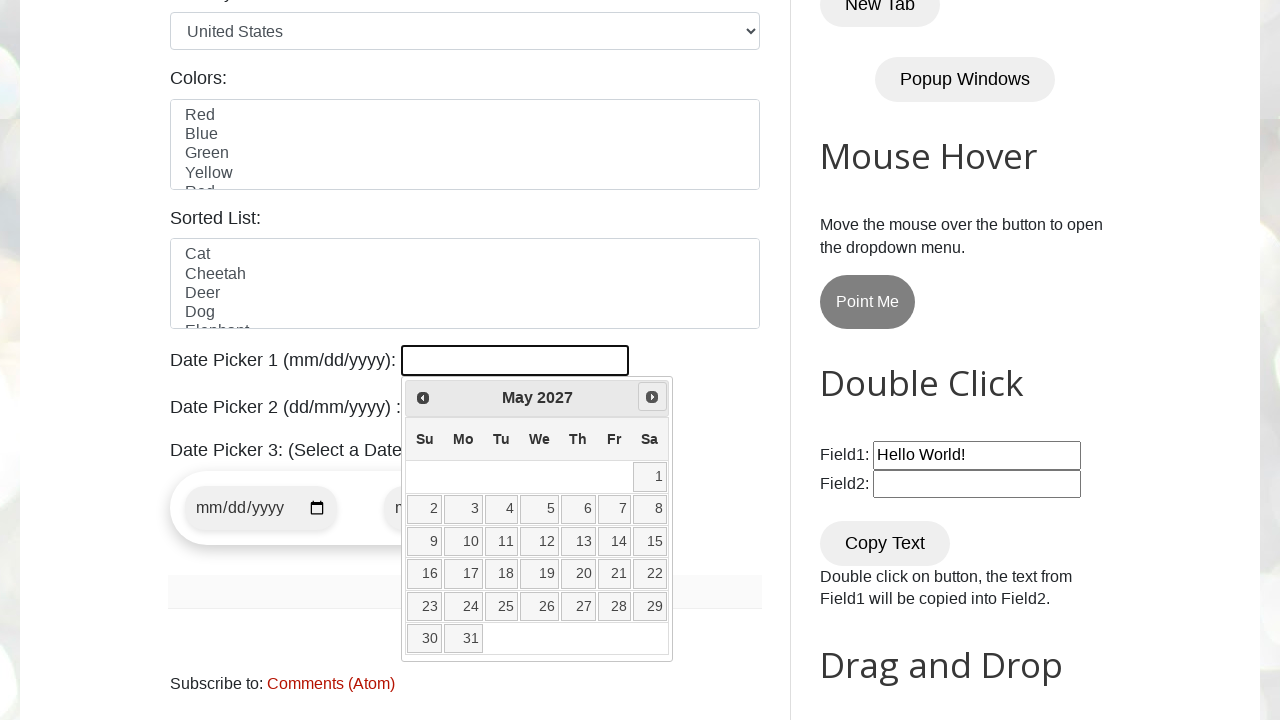

Retrieved current year: 2027
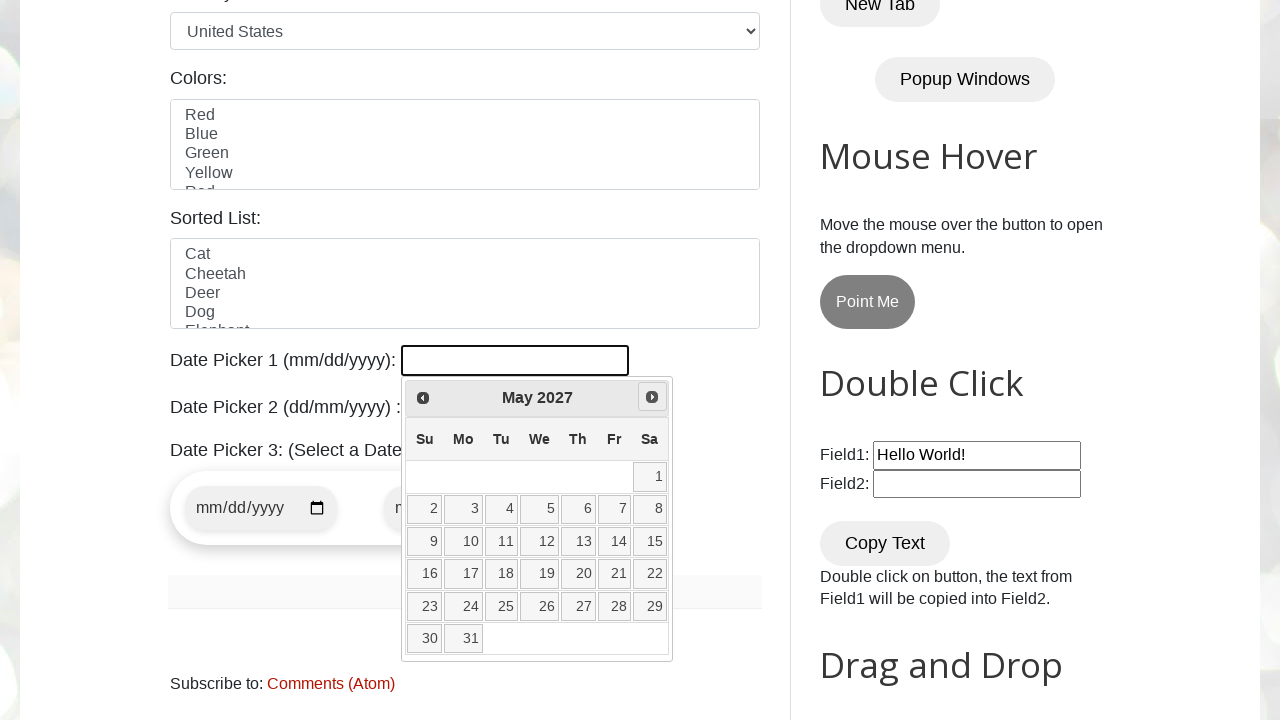

Retrieved current month: May
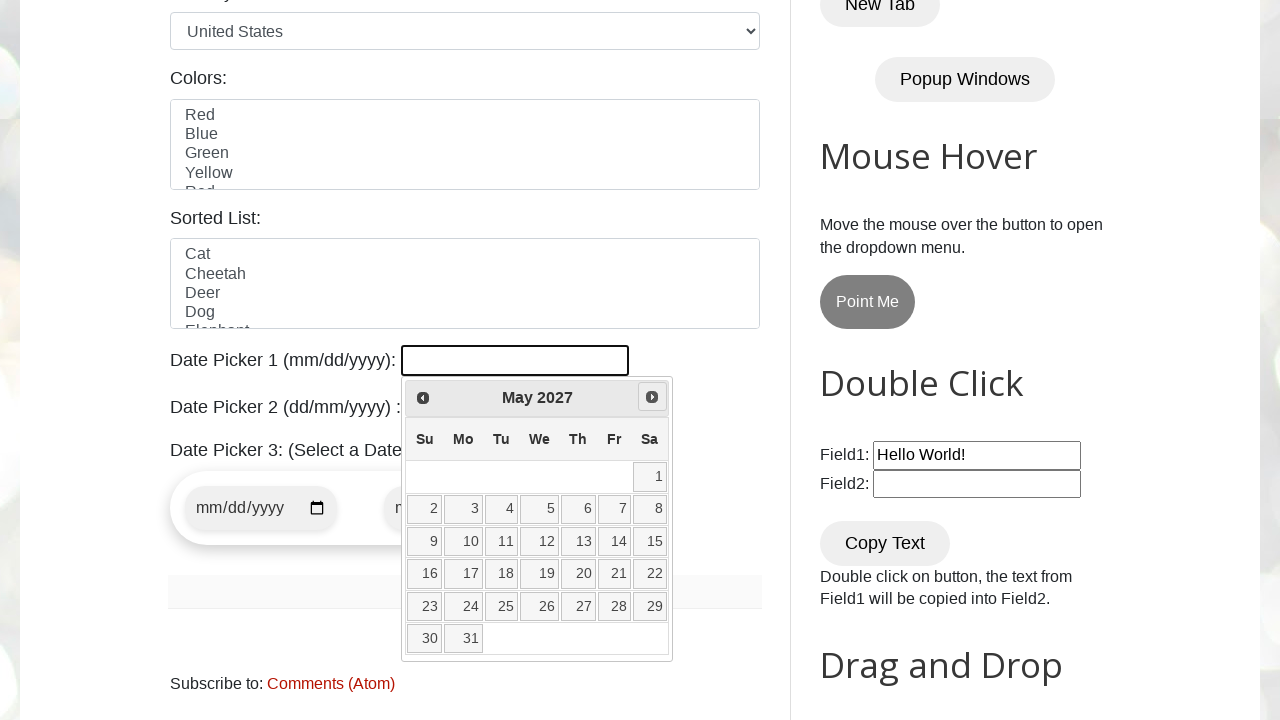

Clicked next button to navigate months (currently at May 2027) at (652, 397) on .ui-icon.ui-icon-circle-triangle-e
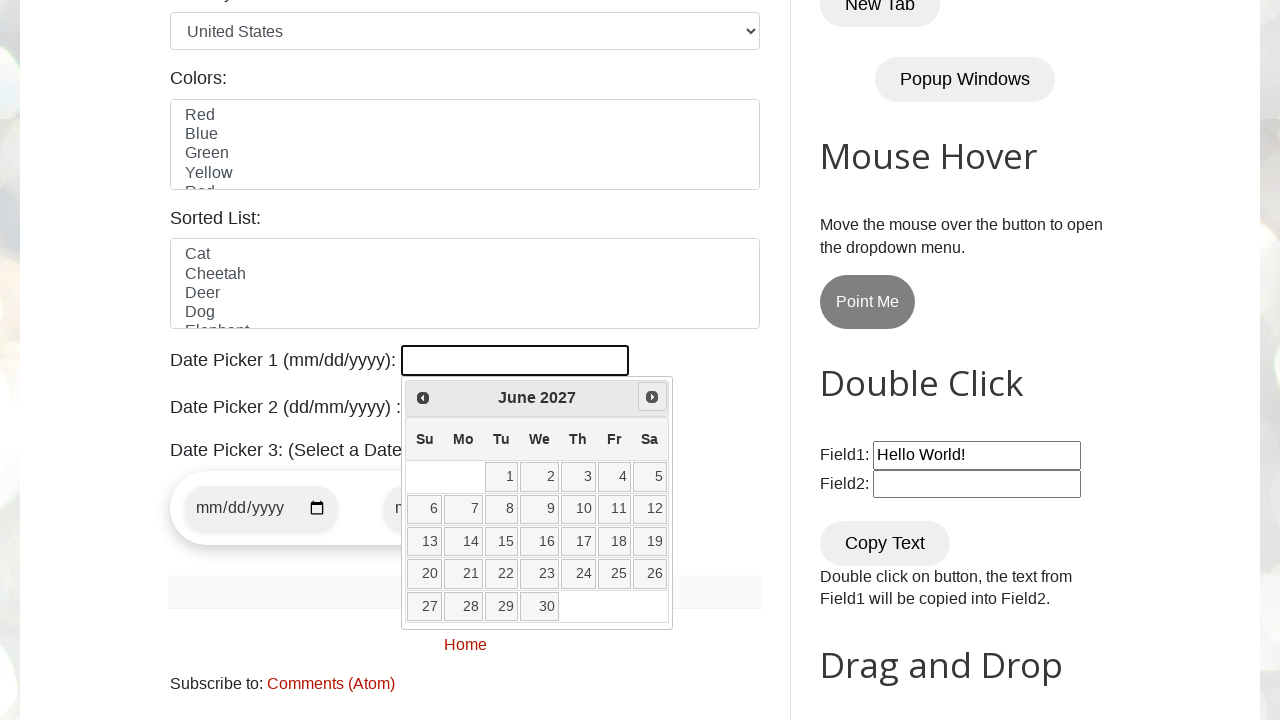

Retrieved current year: 2027
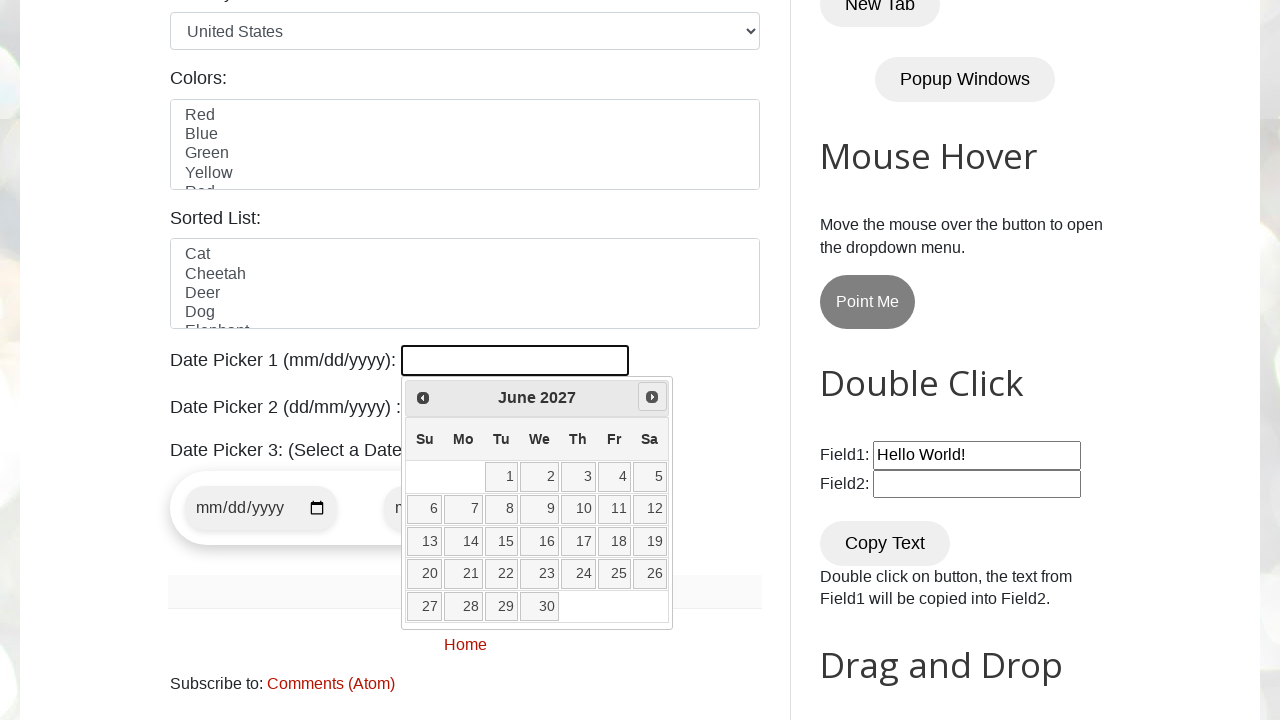

Retrieved current month: June
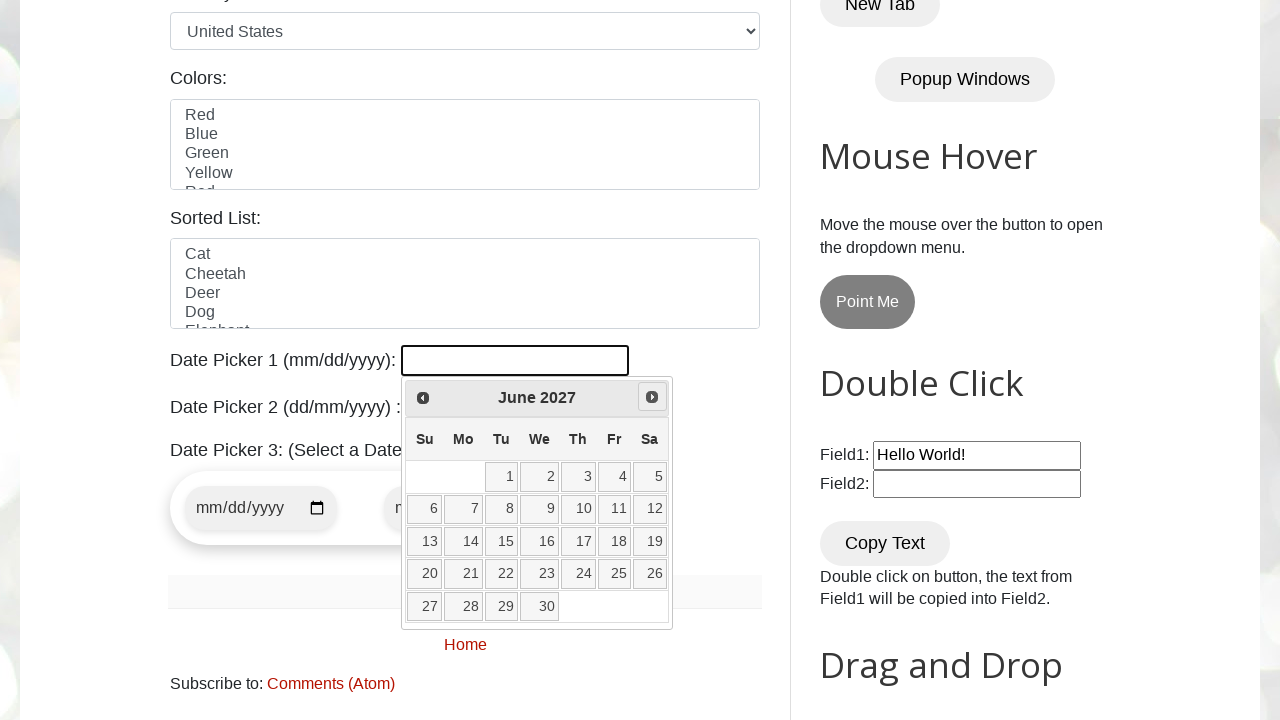

Clicked on day 20 in the datepicker at (425, 574) on //a[normalize-space()='20']
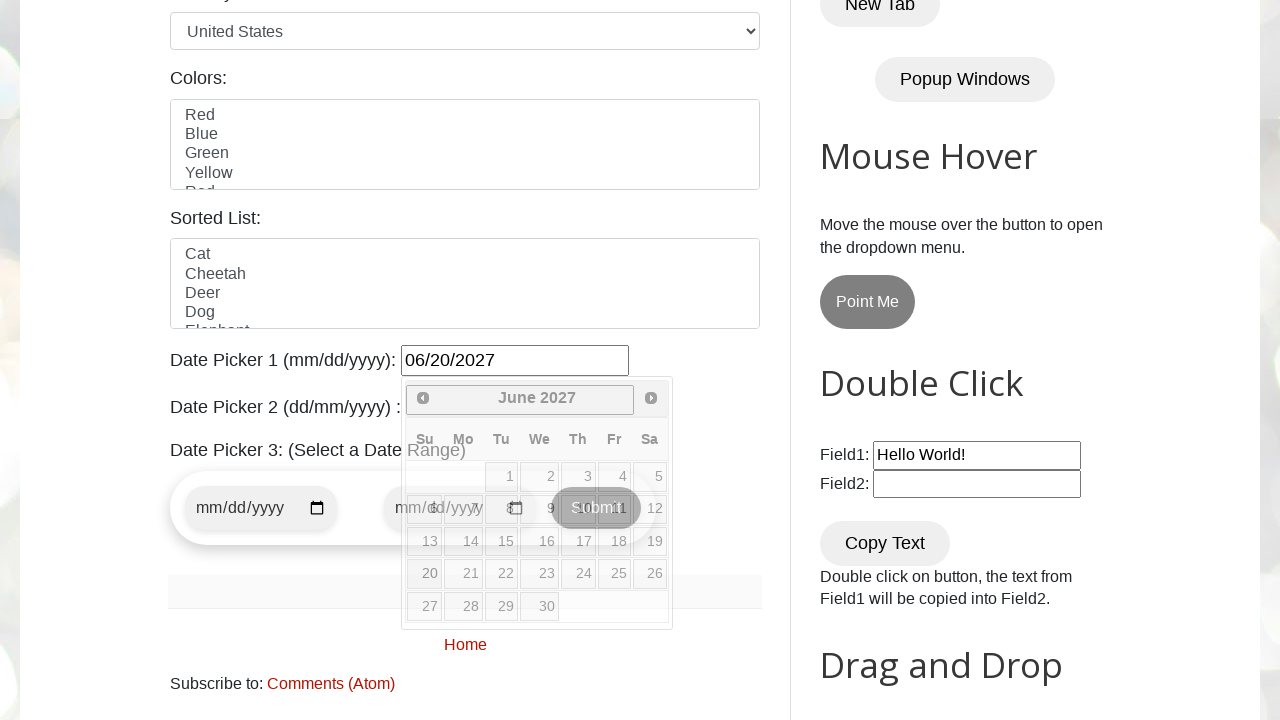

Waited 1 second for date selection to be reflected
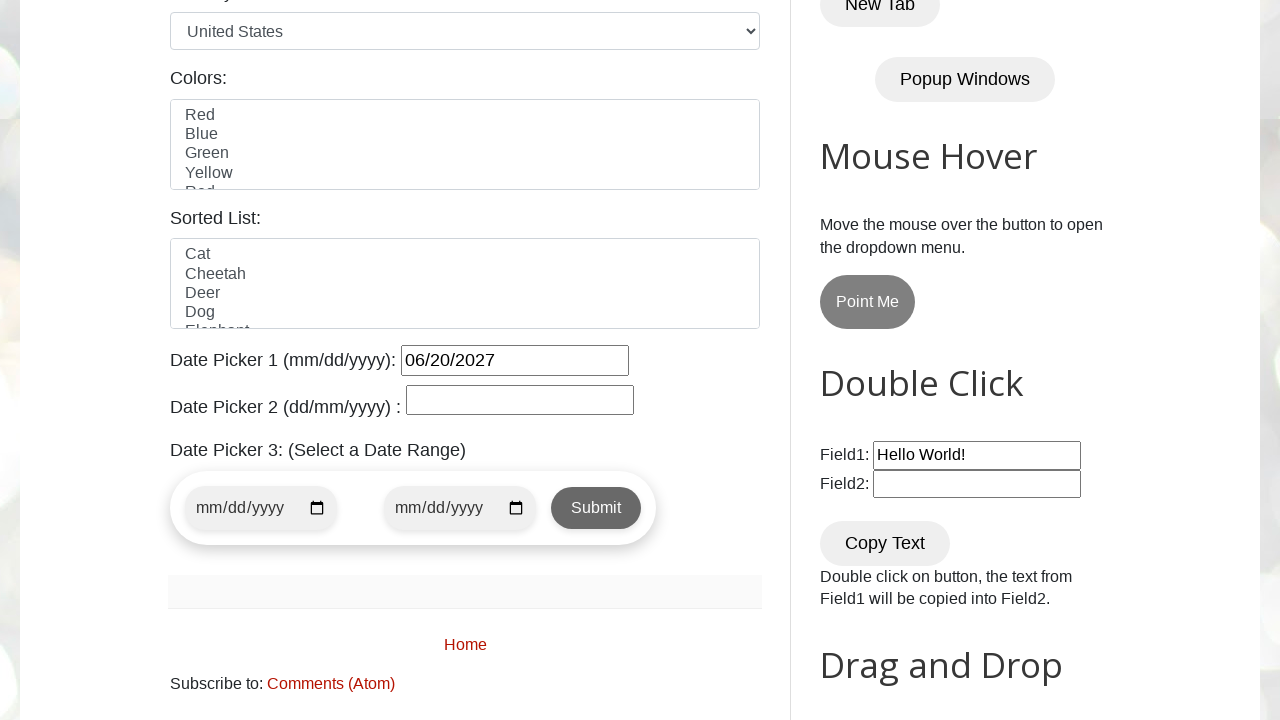

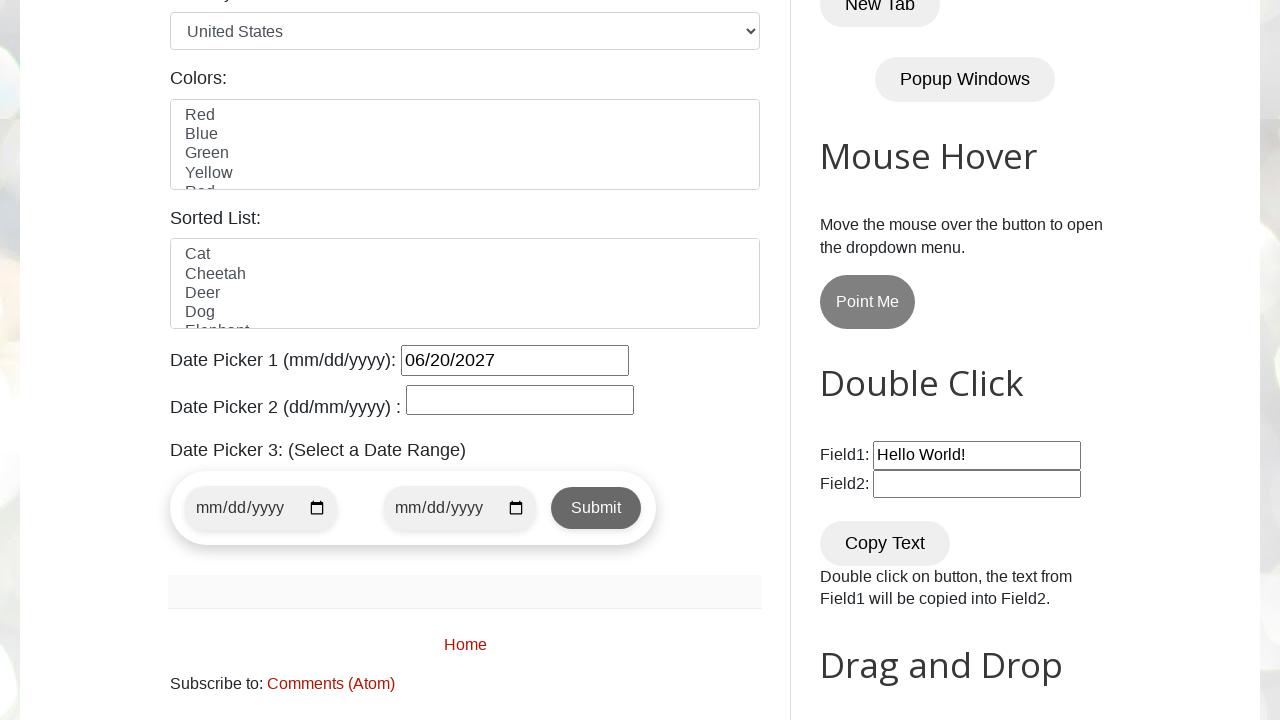